Tests window handling by opening multiple links in new tabs and switching between windows on the Selenium documentation website

Starting URL: https://www.selenium.dev/

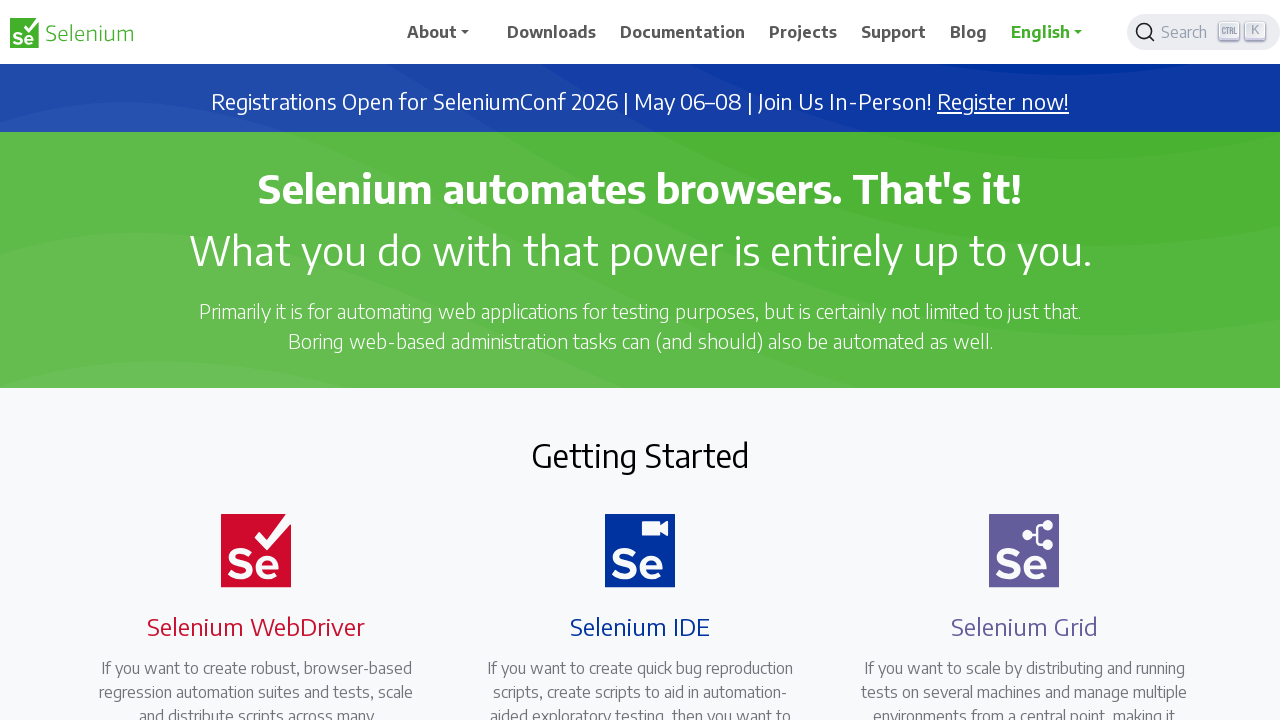

Stored reference to main window/page
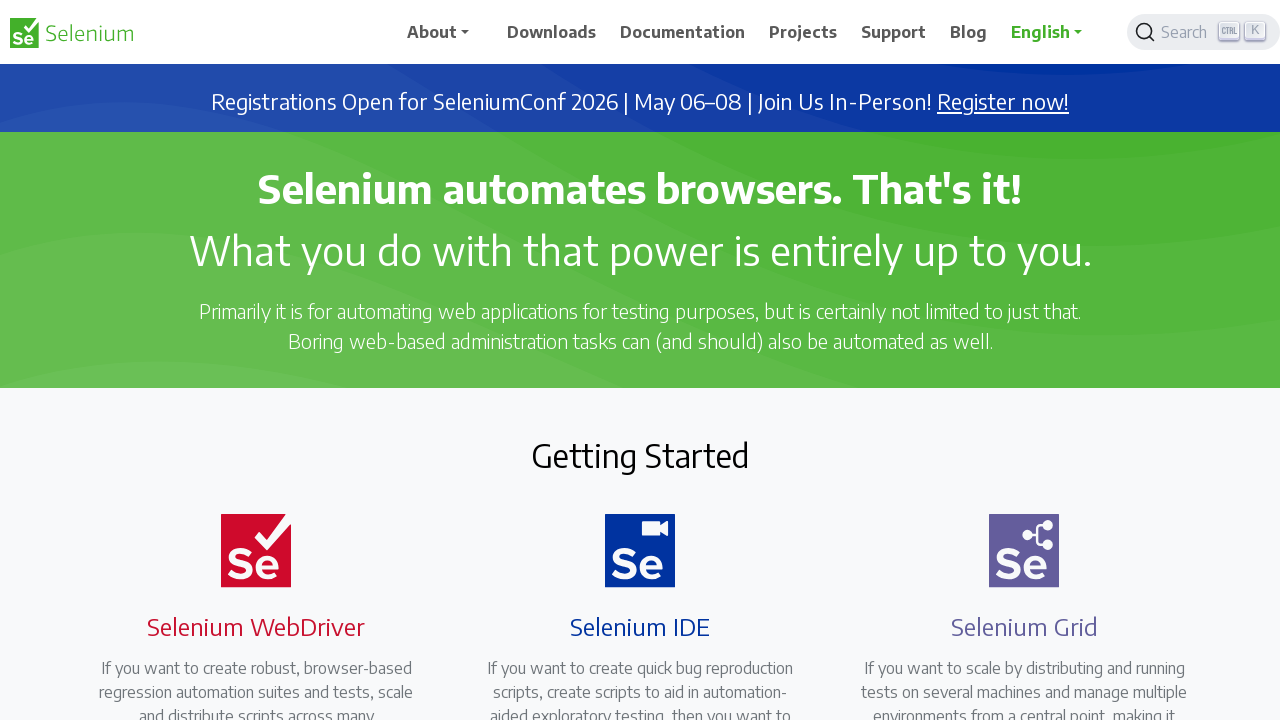

Found all links that open in new tabs
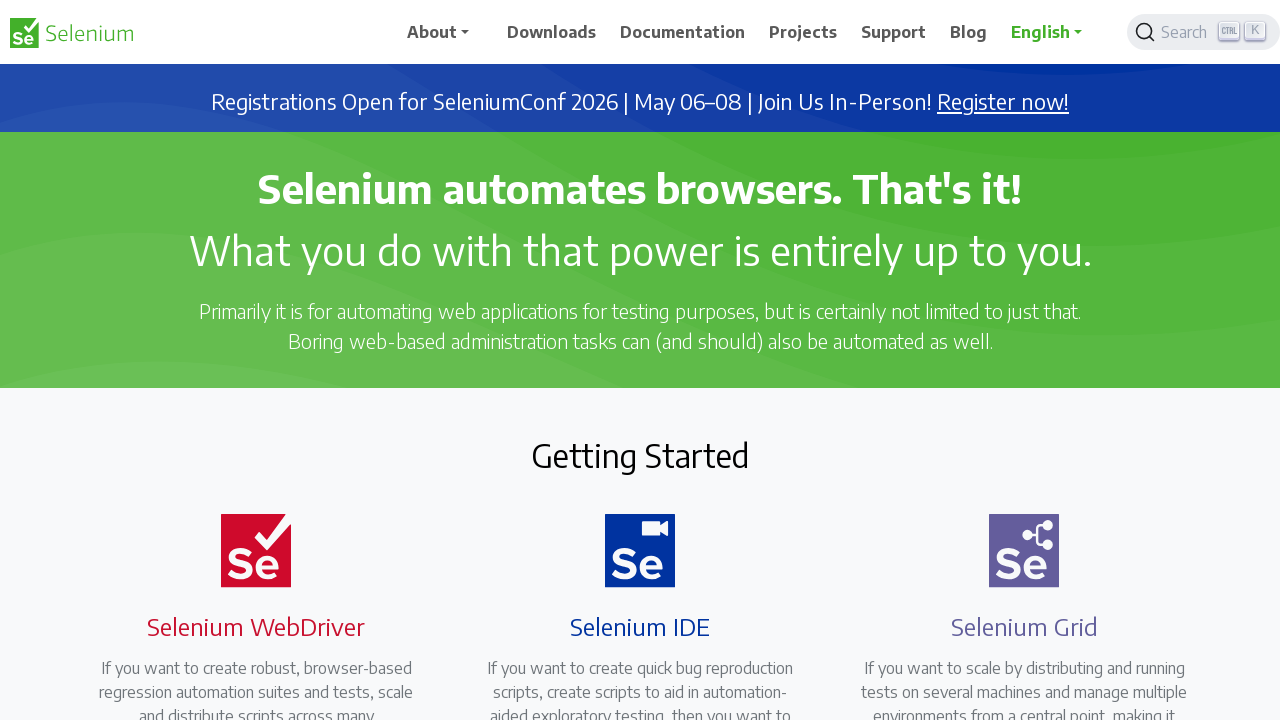

Initialized list to store opened pages
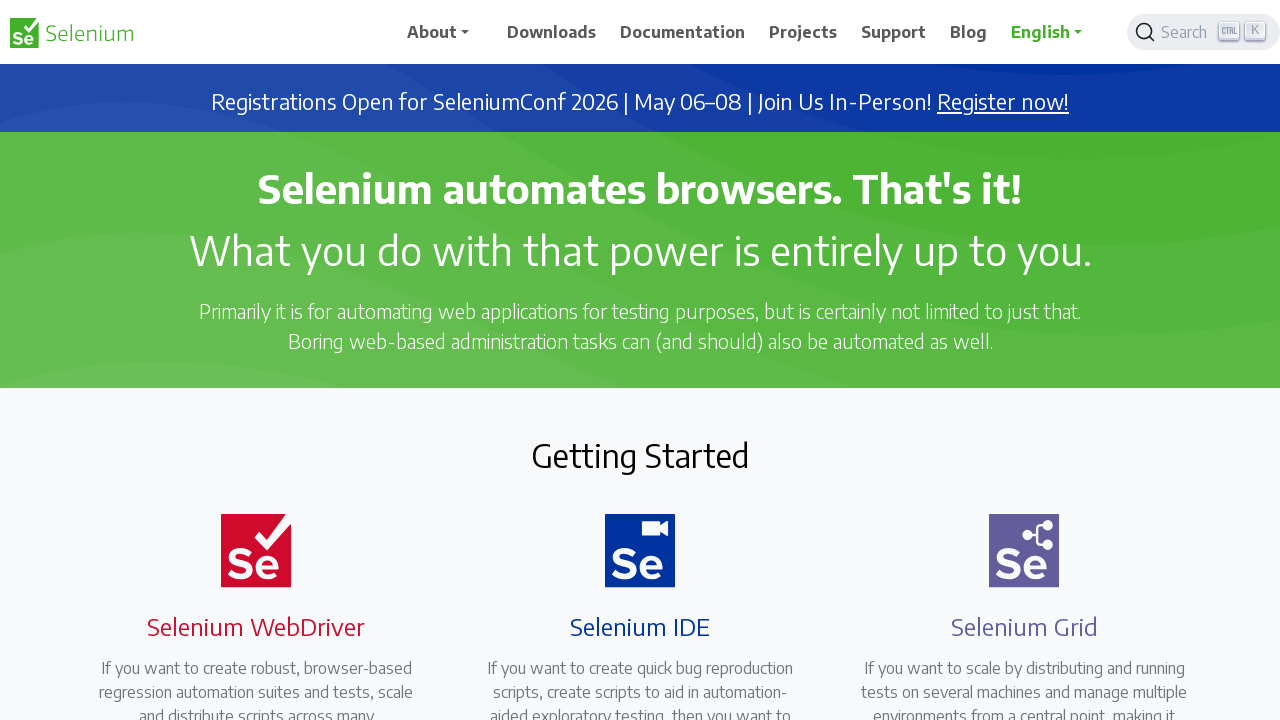

Retrieved href attribute from link: https://seleniumconf.com/register/?utm_medium=Referral&utm_source=selenium.dev&utm_campaign=register
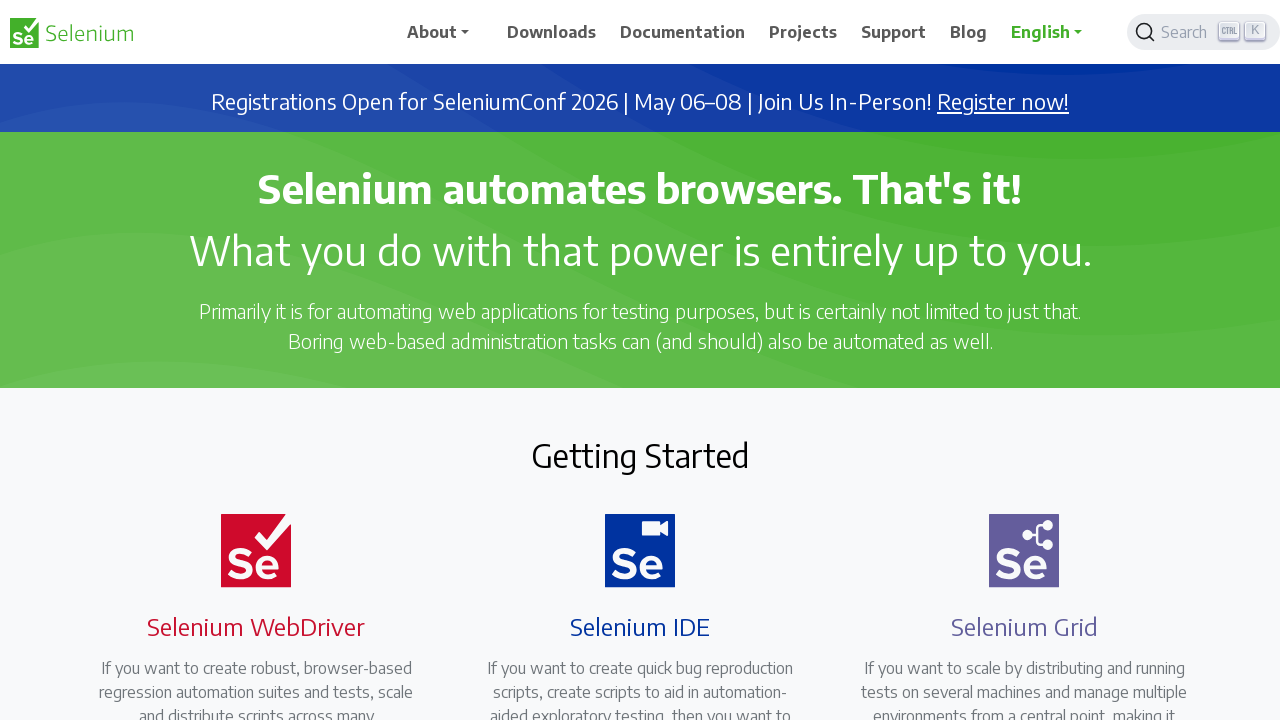

Clicked link with modifier key to open in new tab: https://seleniumconf.com/register/?utm_medium=Referral&utm_source=selenium.dev&utm_campaign=register at (1003, 102) on a[target='_blank'] >> nth=0
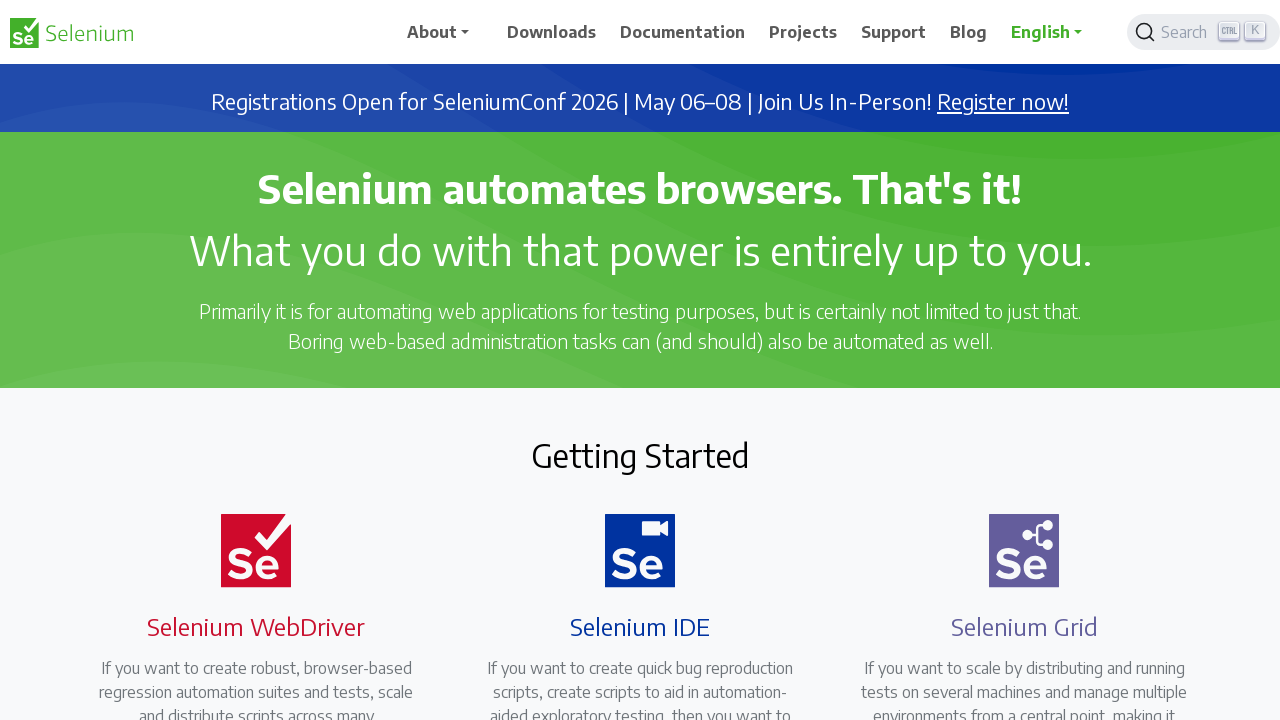

New tab opened and page object captured
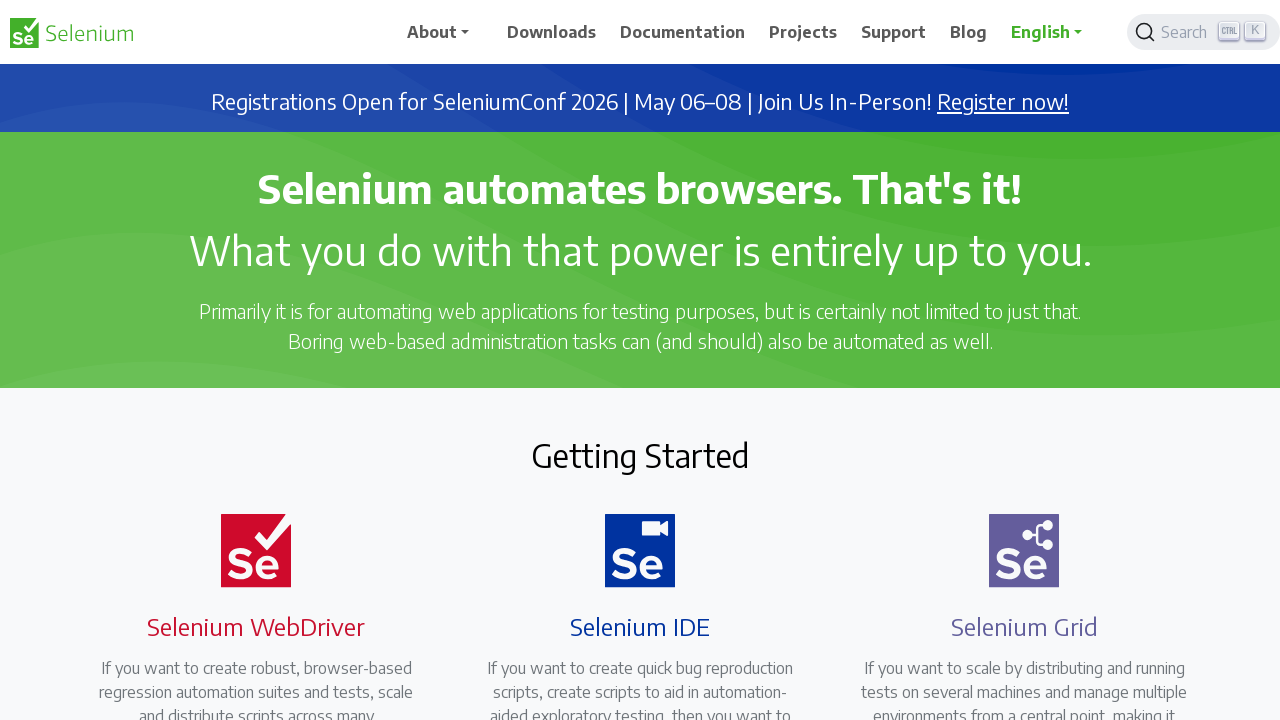

Added new page to opened_pages list
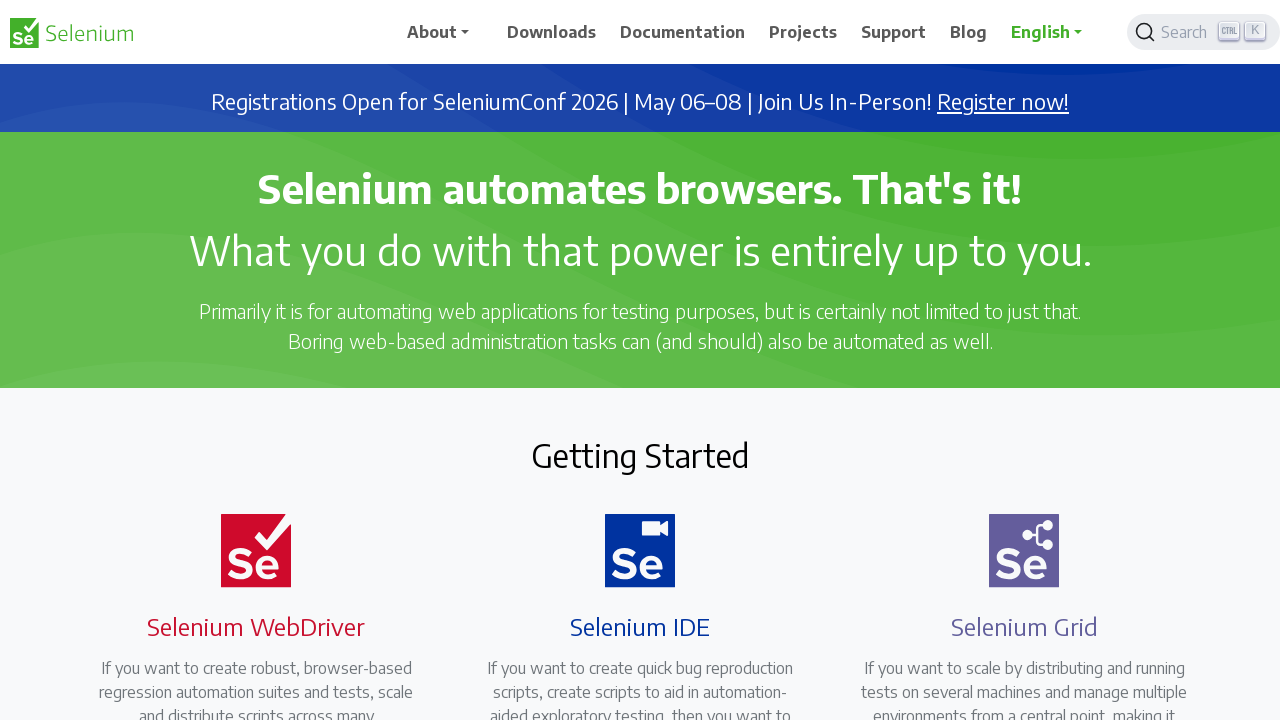

Retrieved href attribute from link: https://opencollective.com/selenium
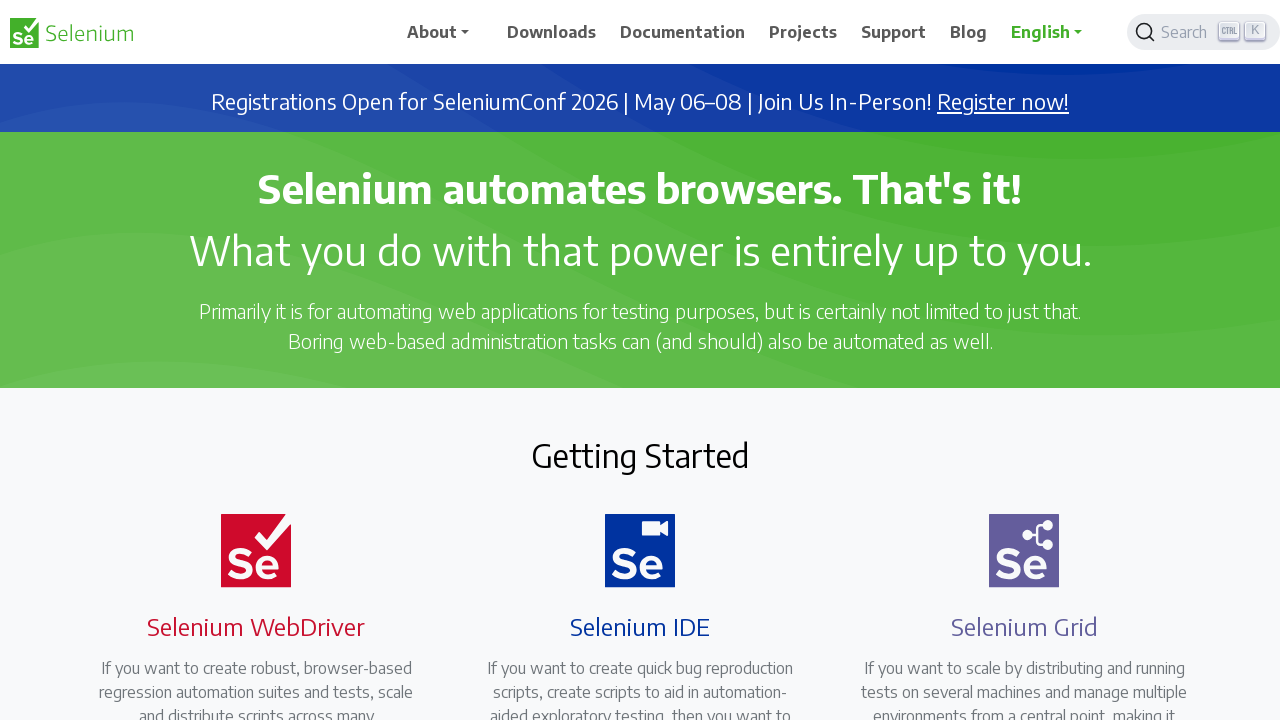

Clicked link with modifier key to open in new tab: https://opencollective.com/selenium at (687, 409) on a[target='_blank'] >> nth=1
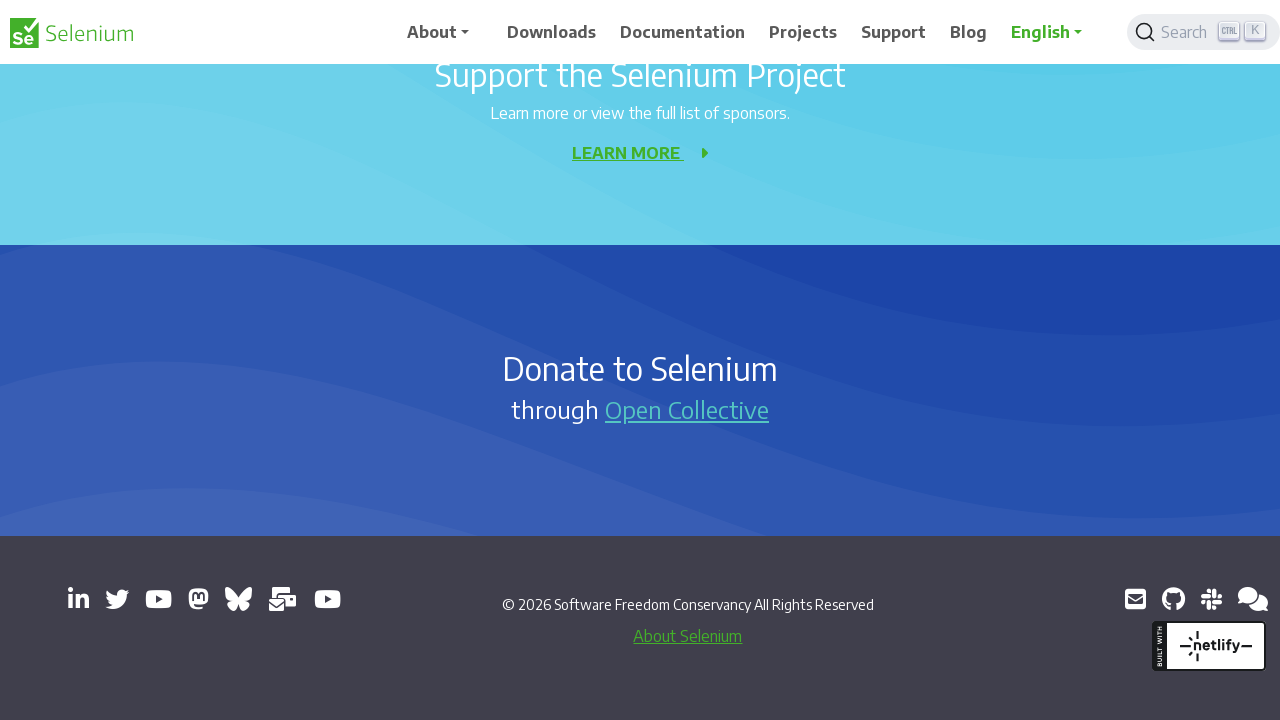

New tab opened and page object captured
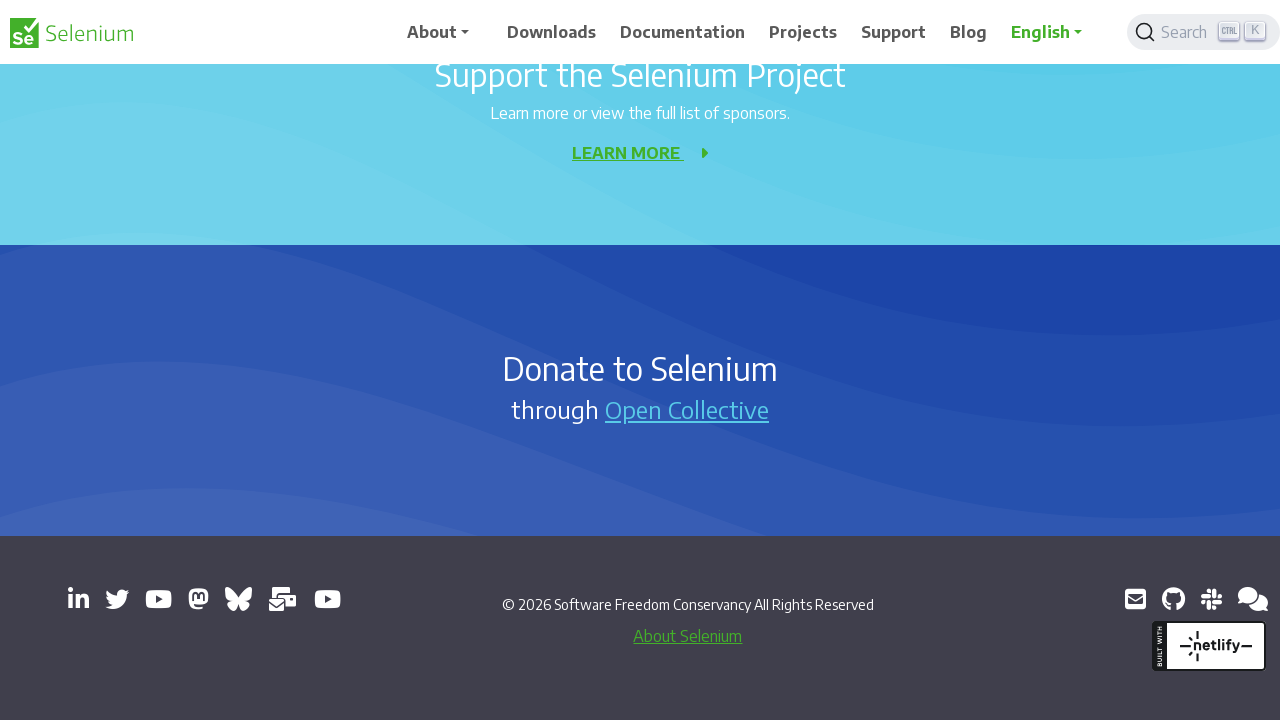

Added new page to opened_pages list
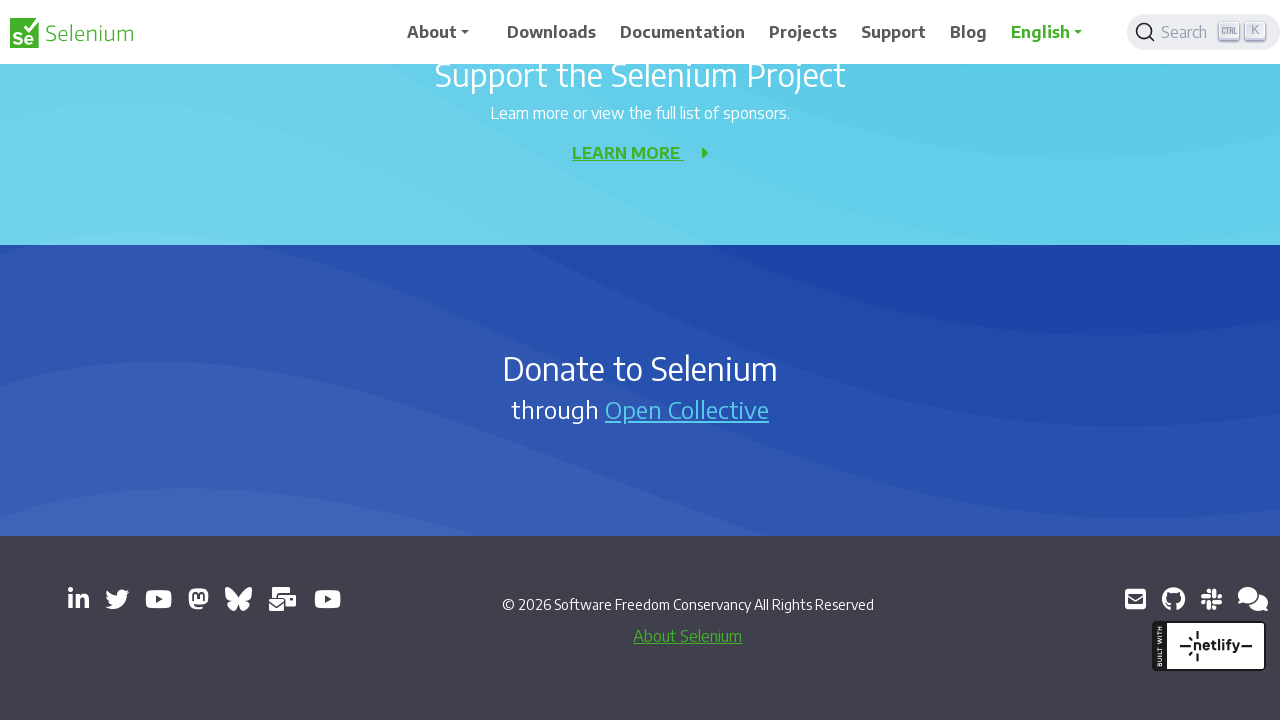

Retrieved href attribute from link: https://www.linkedin.com/company/4826427/
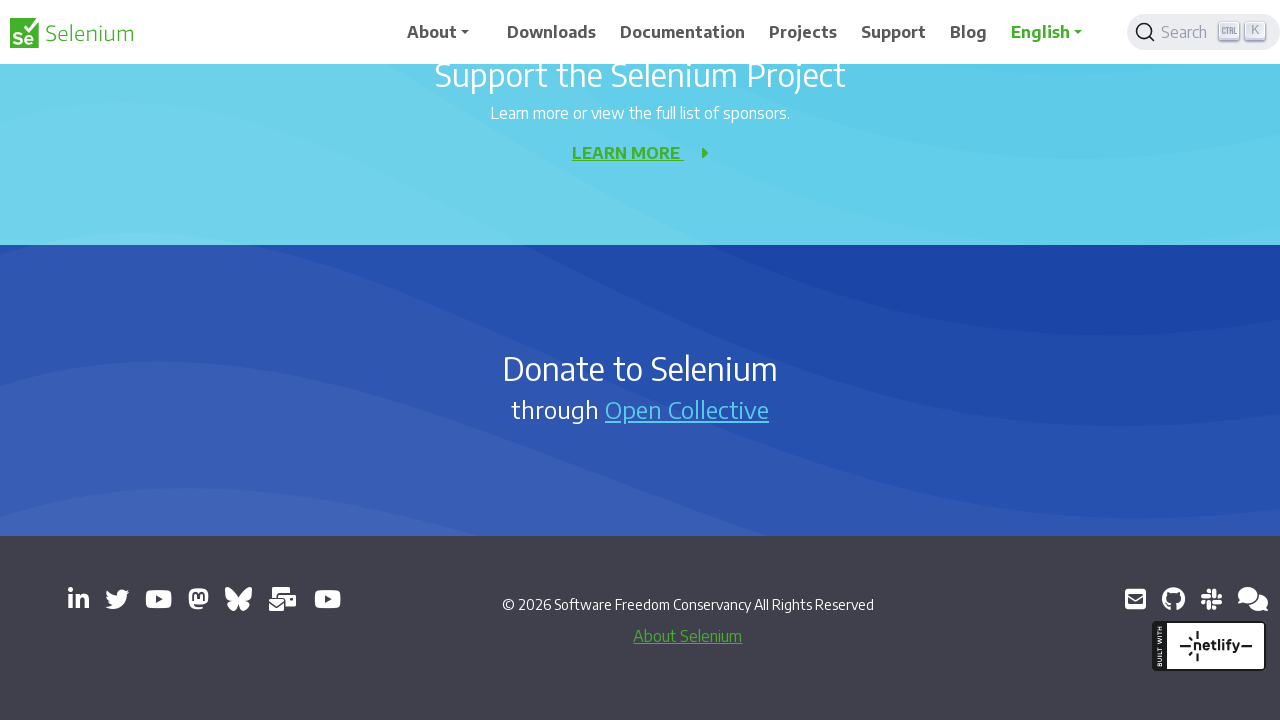

Clicked link with modifier key to open in new tab: https://www.linkedin.com/company/4826427/ at (78, 599) on a[target='_blank'] >> nth=2
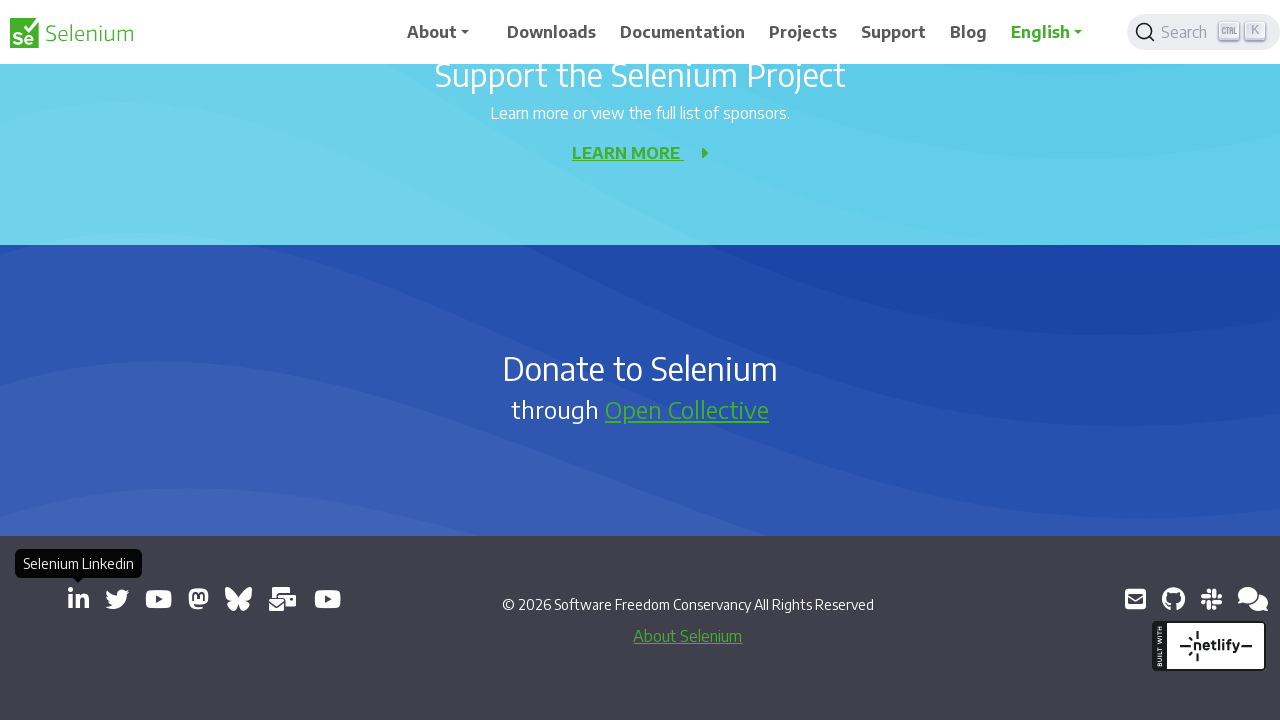

New tab opened and page object captured
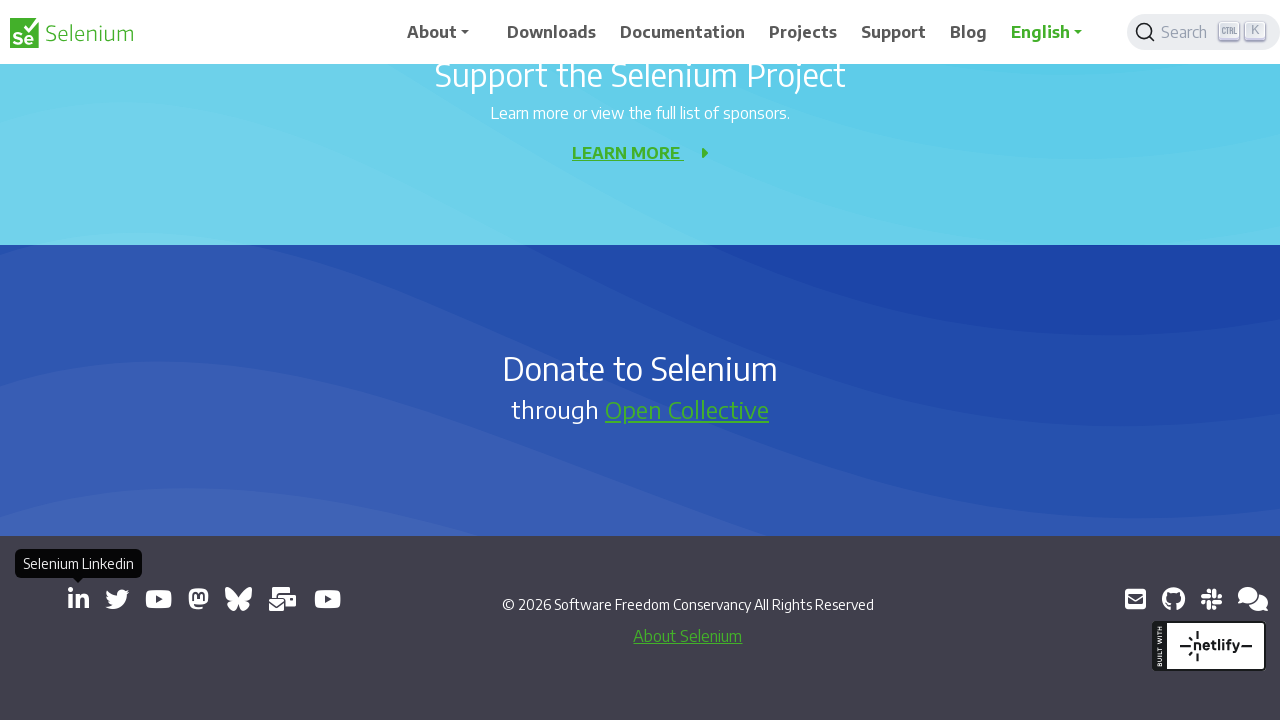

Added new page to opened_pages list
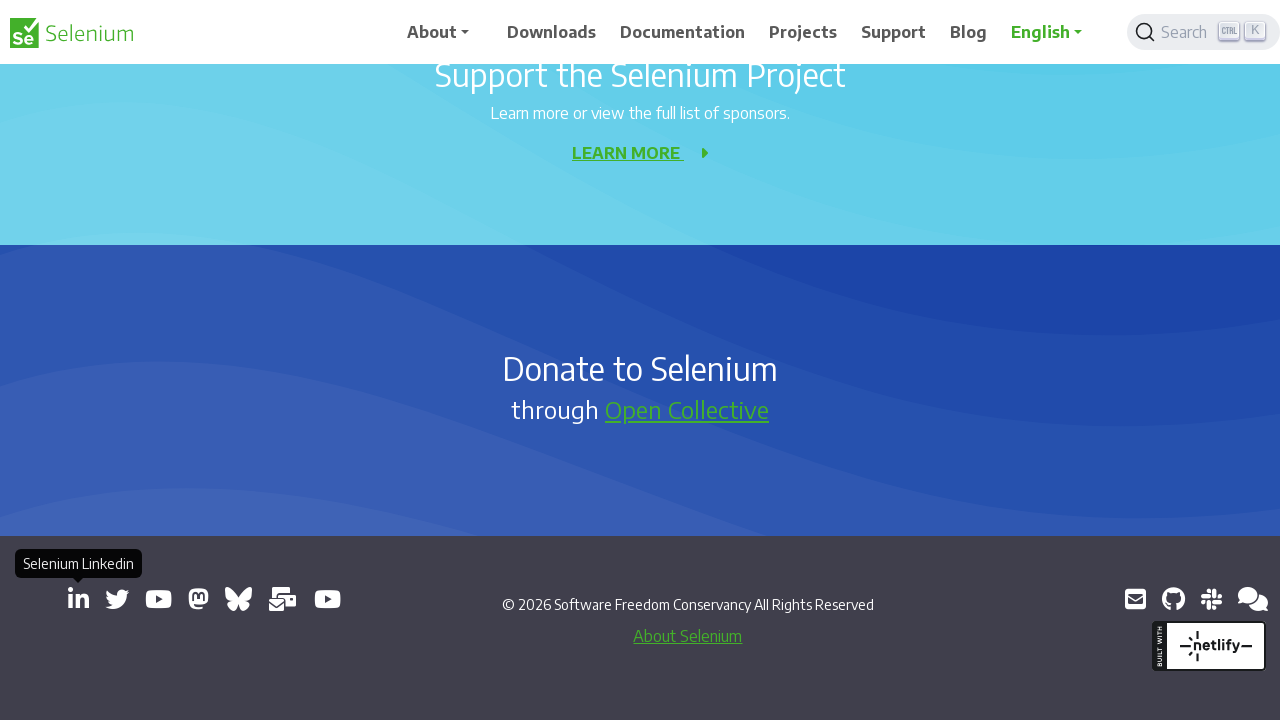

Retrieved href attribute from link: https://x.com/SeleniumHQ
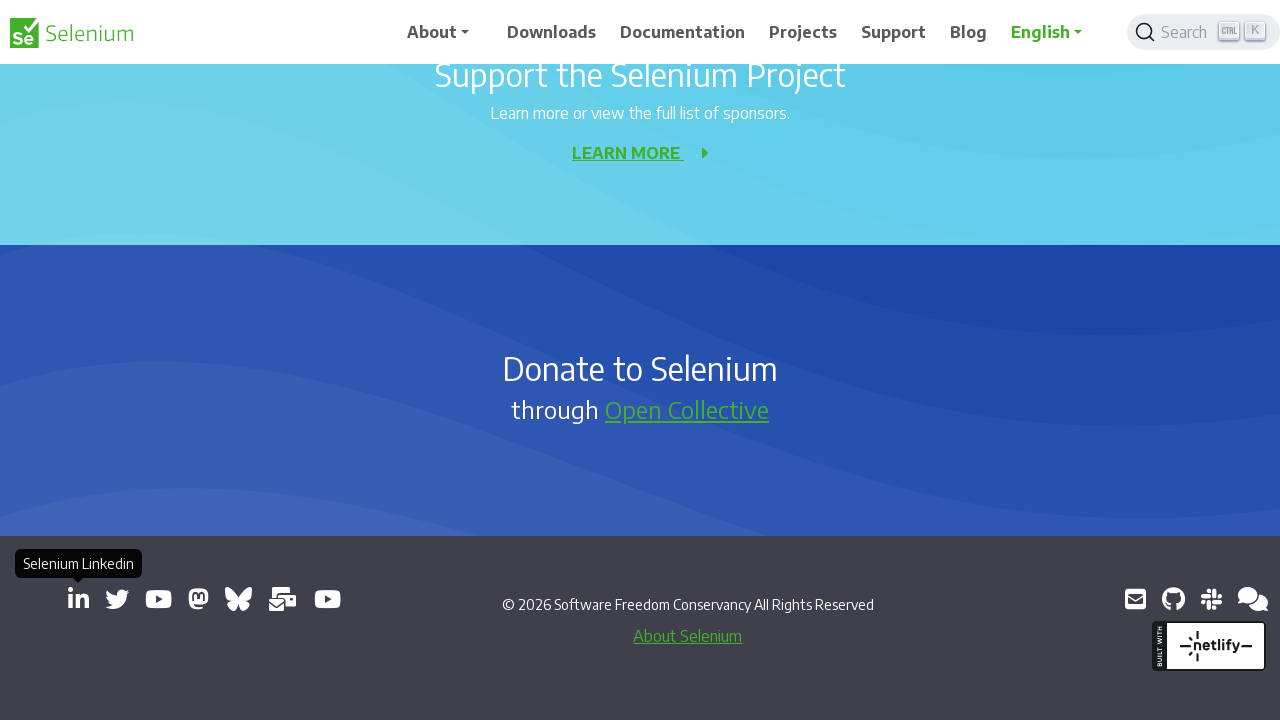

Clicked link with modifier key to open in new tab: https://x.com/SeleniumHQ at (117, 599) on a[target='_blank'] >> nth=3
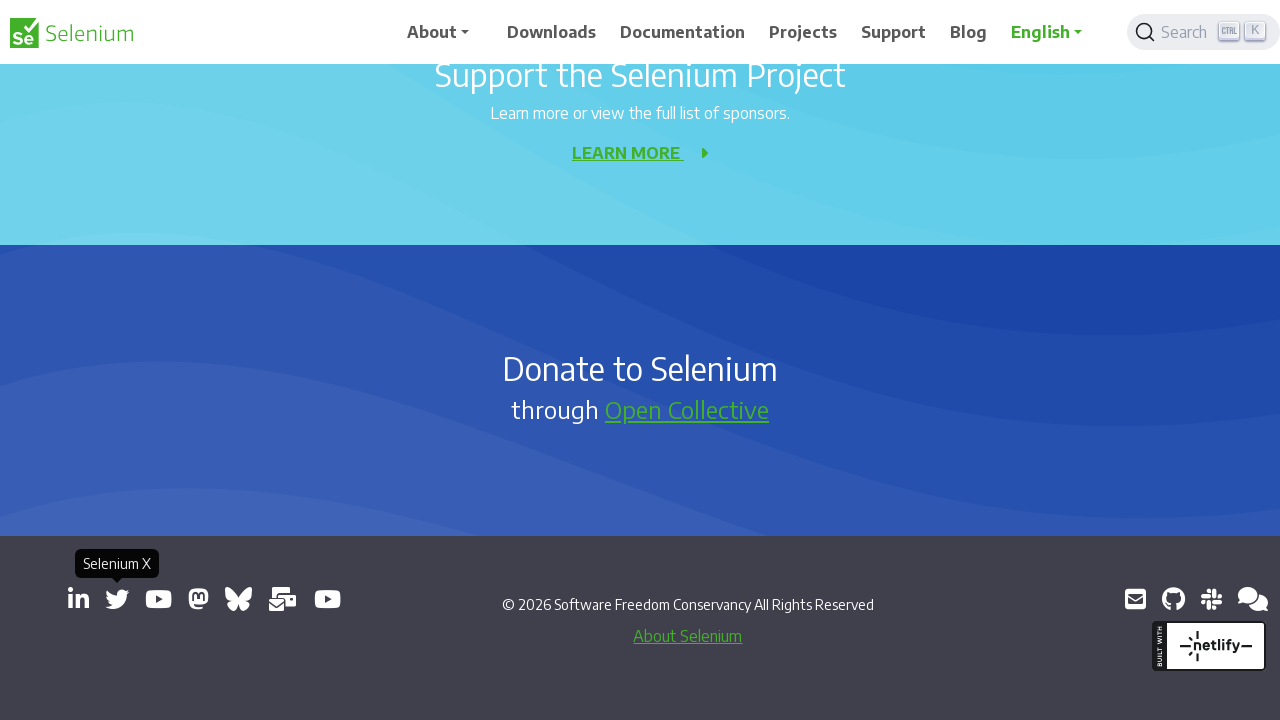

New tab opened and page object captured
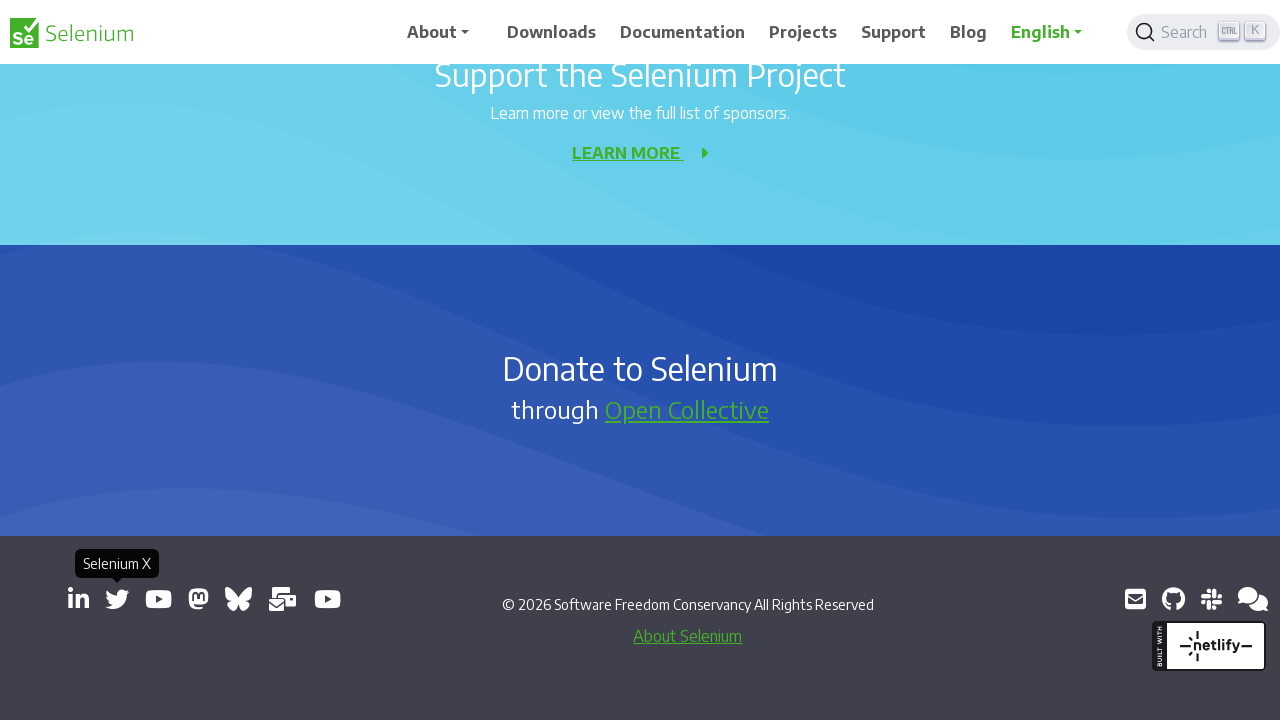

Added new page to opened_pages list
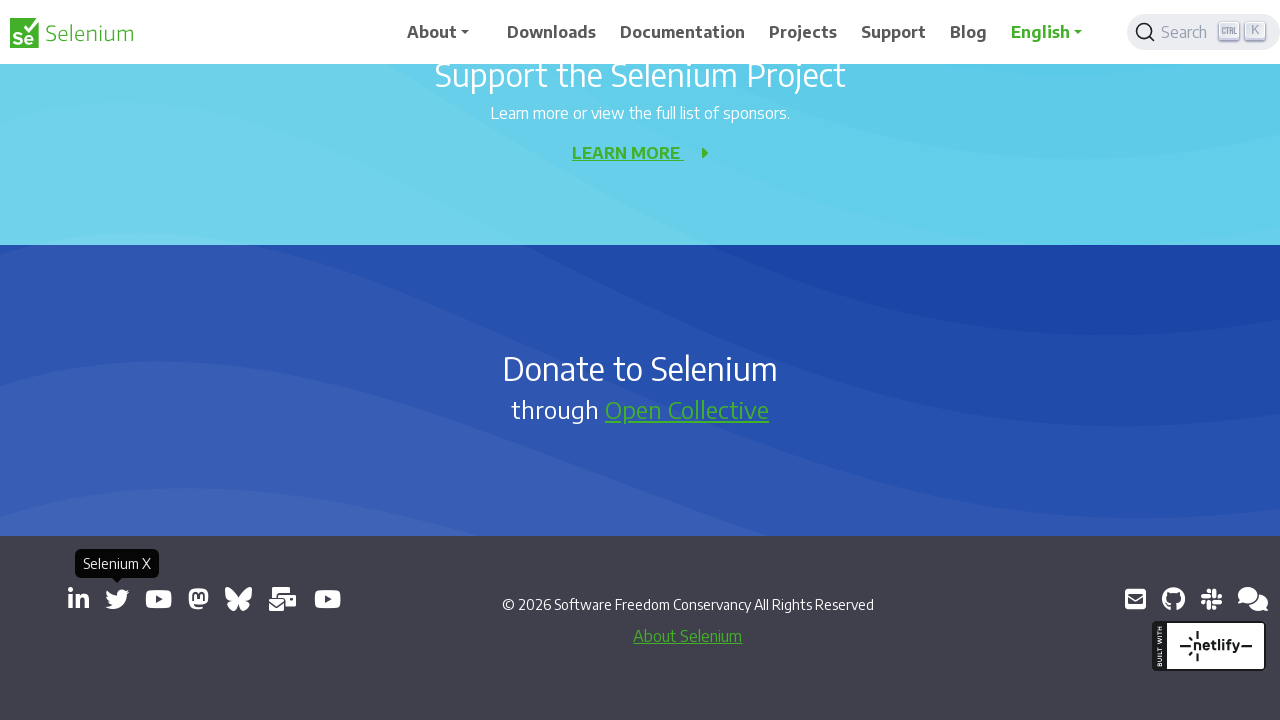

Retrieved href attribute from link: https://www.youtube.com/@SeleniumHQProject/
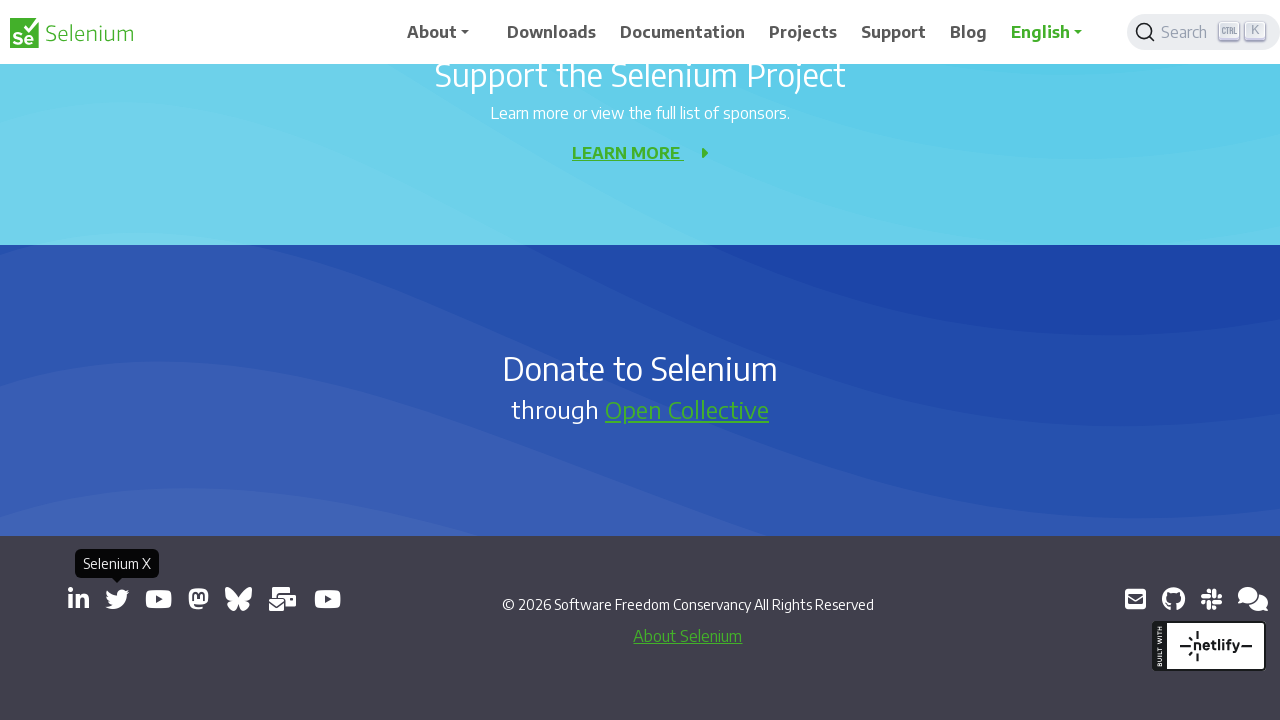

Clicked link with modifier key to open in new tab: https://www.youtube.com/@SeleniumHQProject/ at (158, 599) on a[target='_blank'] >> nth=4
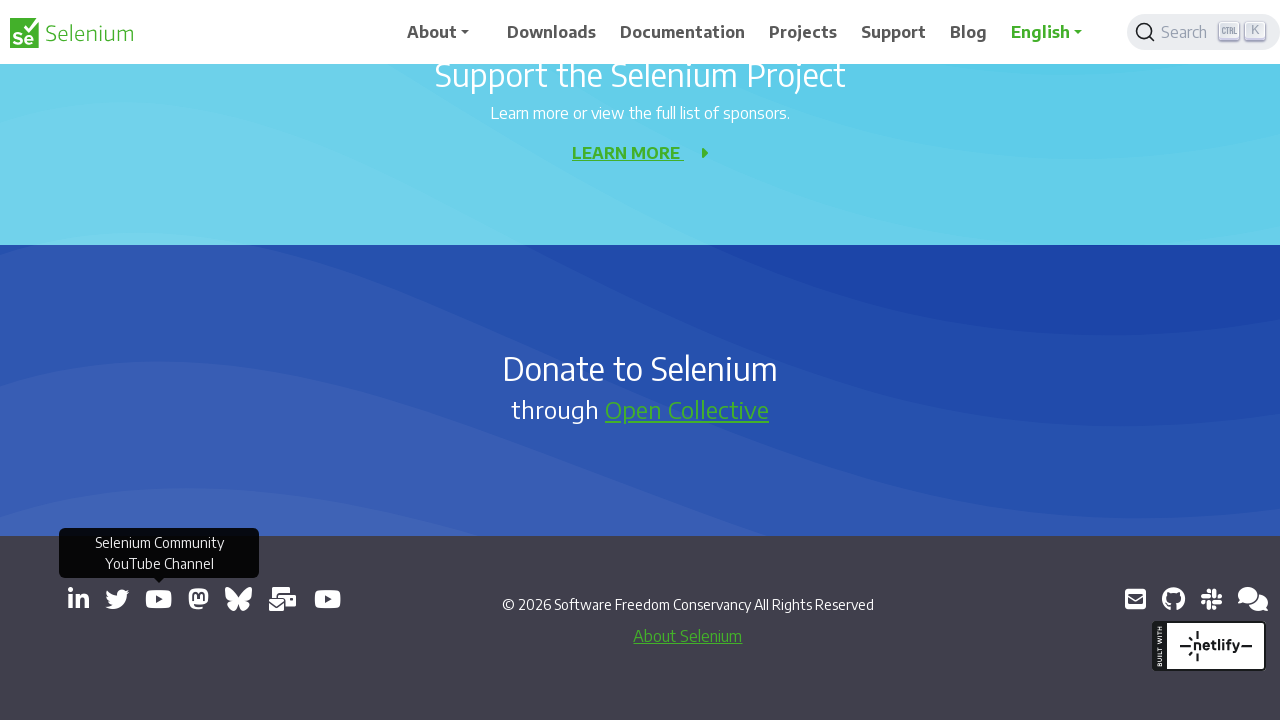

New tab opened and page object captured
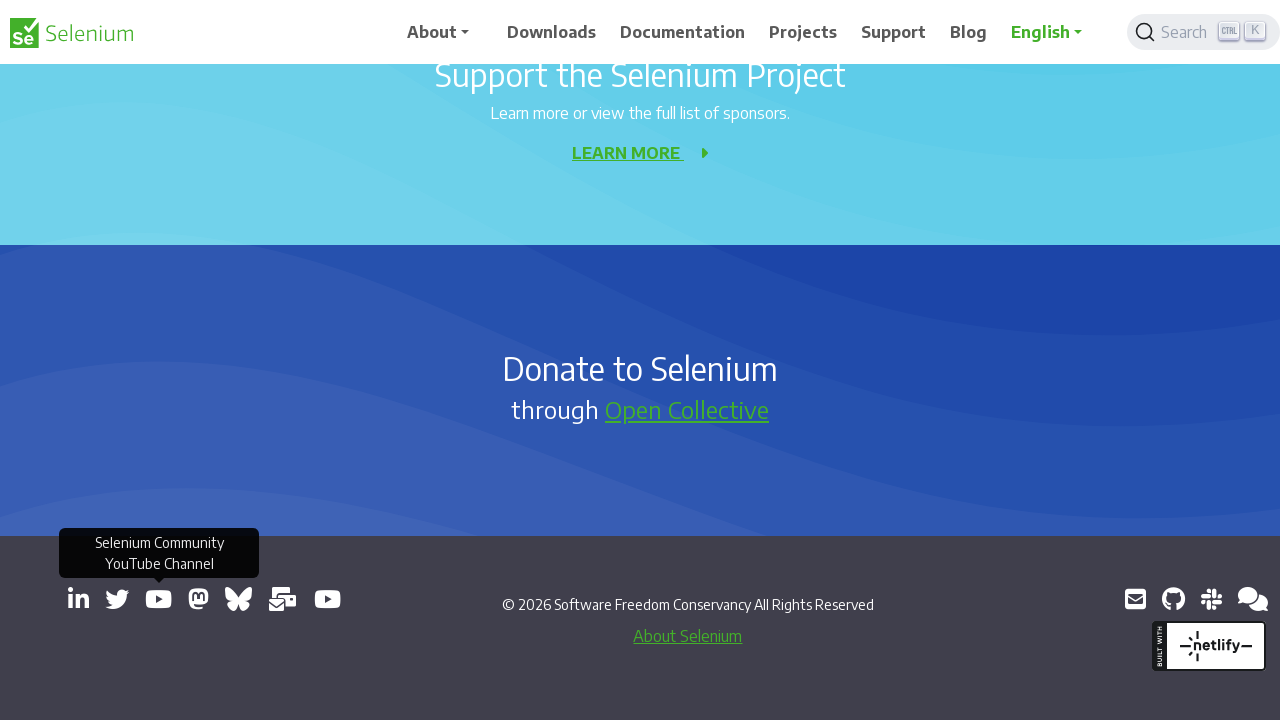

Added new page to opened_pages list
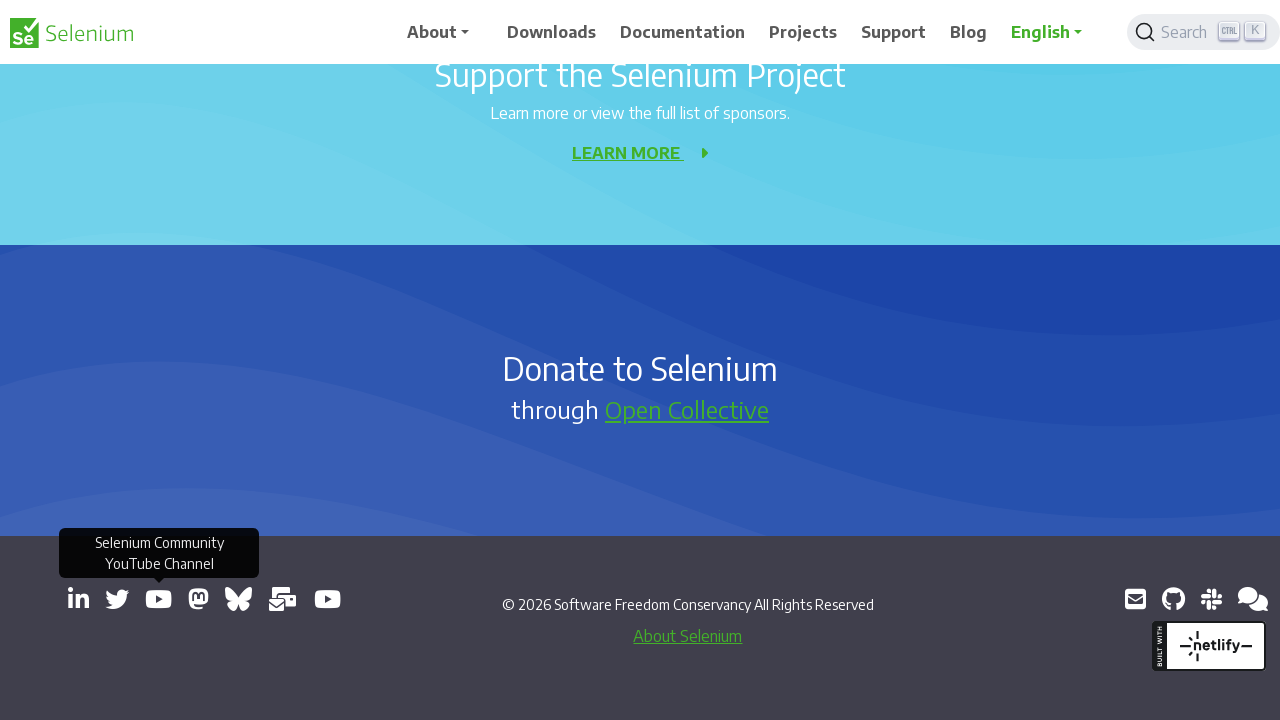

Retrieved href attribute from link: https://mastodon.social/@seleniumHQ@fosstodon.org
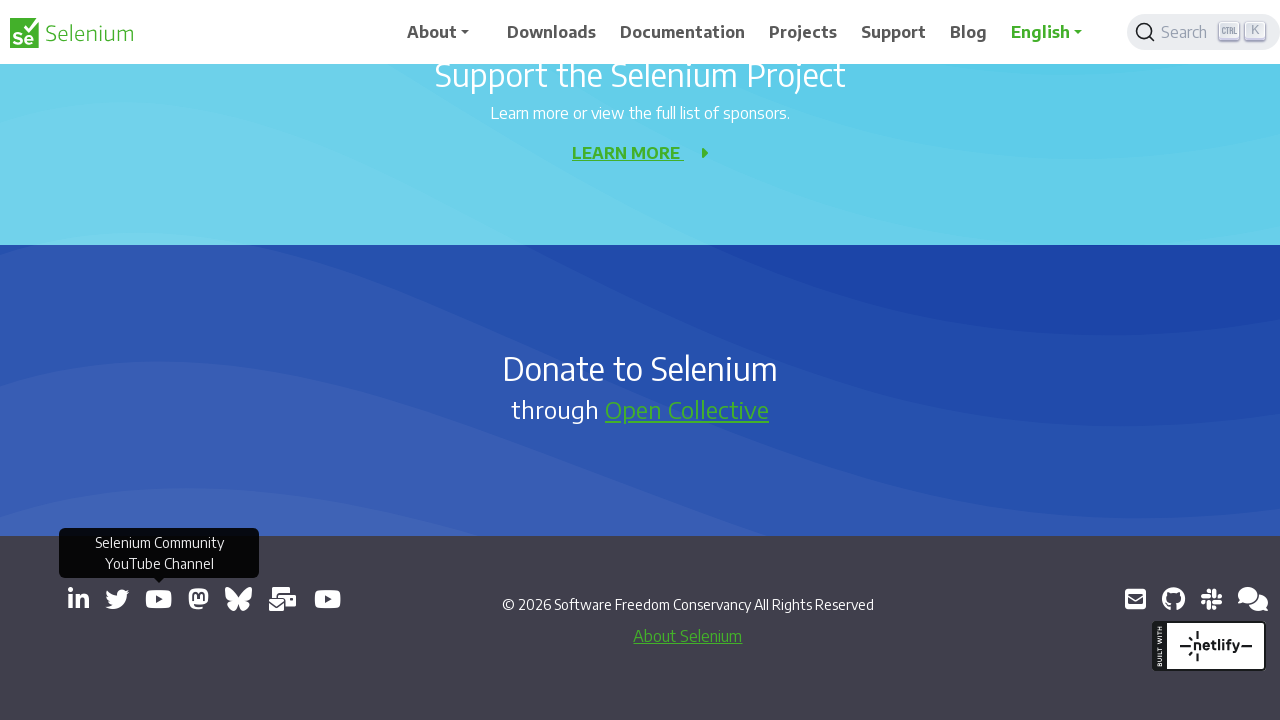

Clicked link with modifier key to open in new tab: https://mastodon.social/@seleniumHQ@fosstodon.org at (198, 599) on a[target='_blank'] >> nth=5
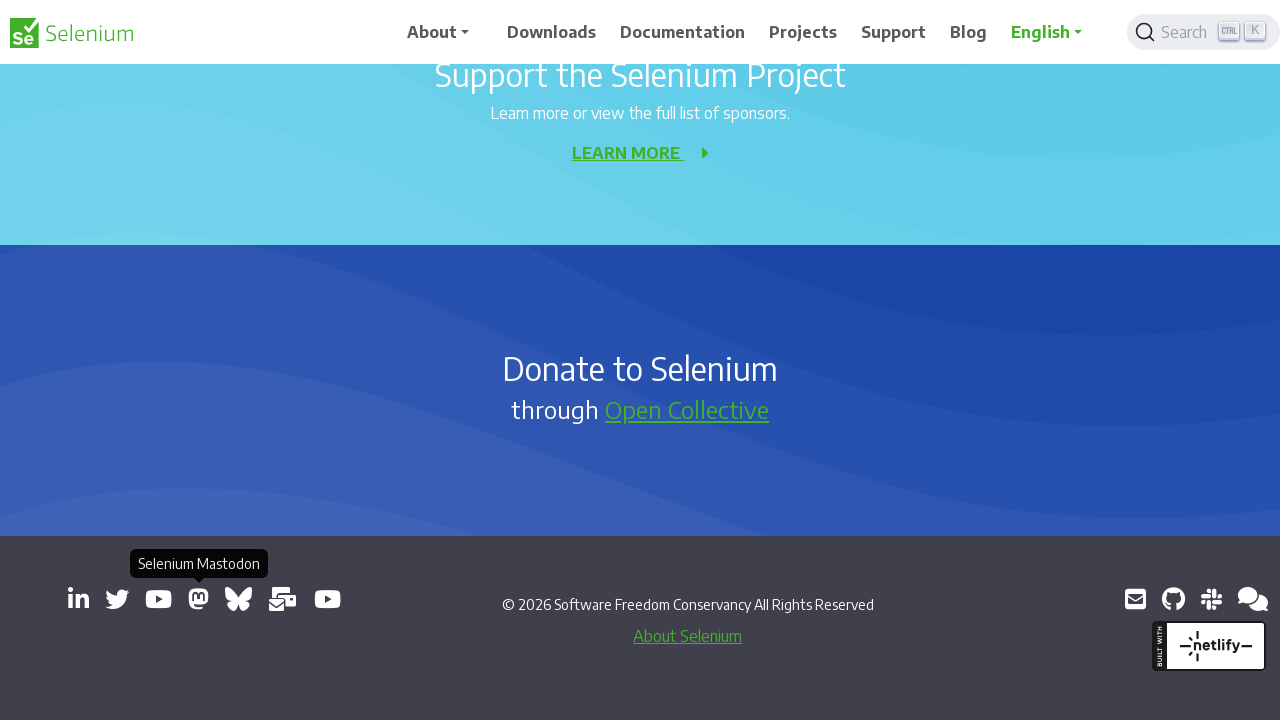

New tab opened and page object captured
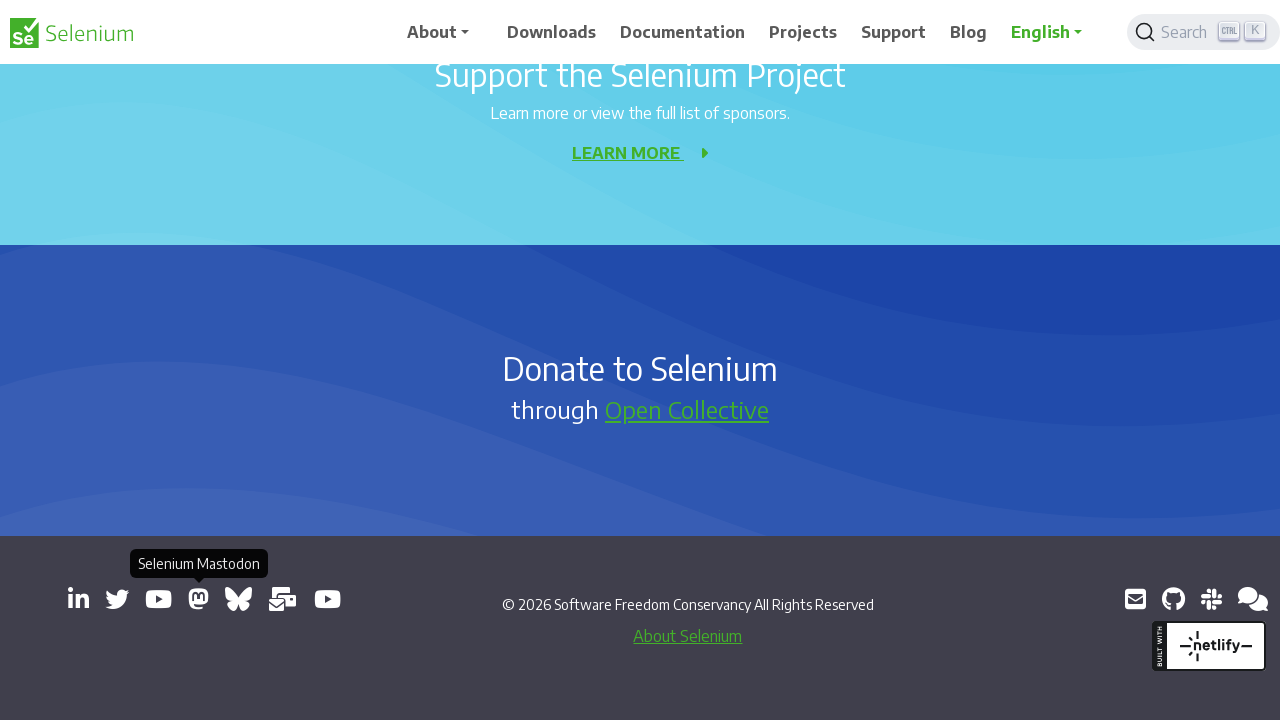

Added new page to opened_pages list
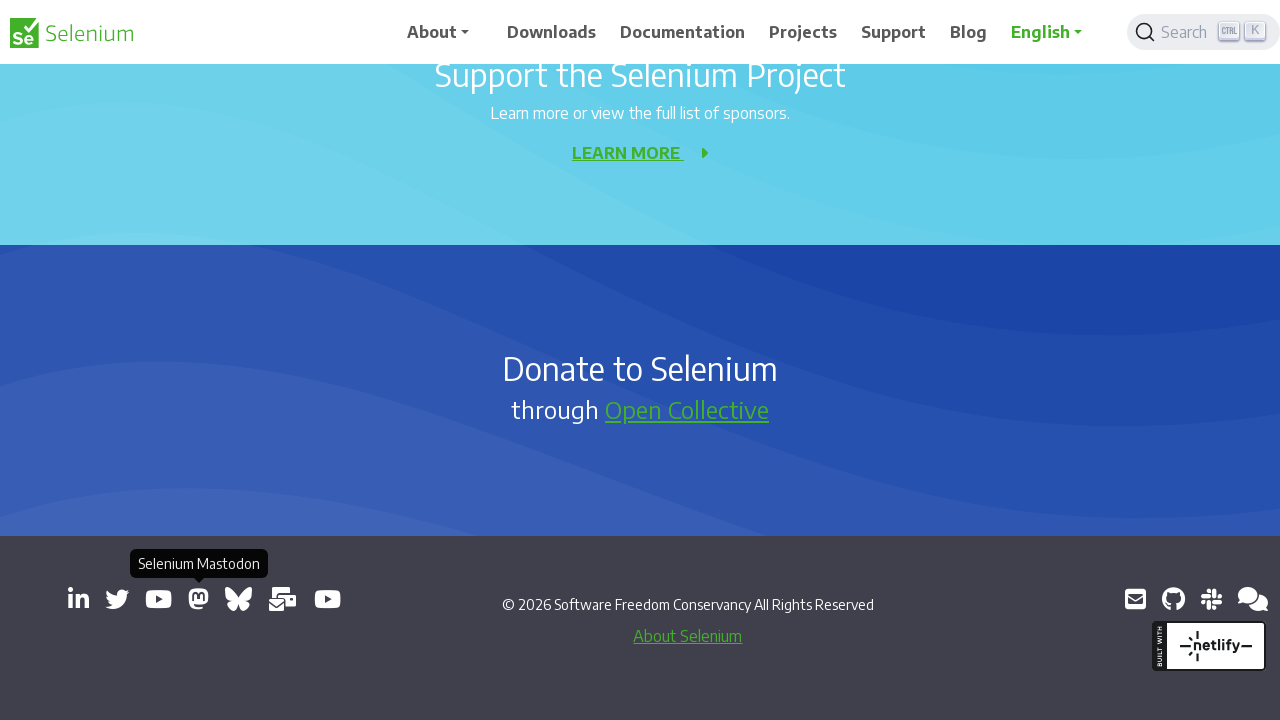

Retrieved href attribute from link: https://bsky.app/profile/seleniumconf.bsky.social
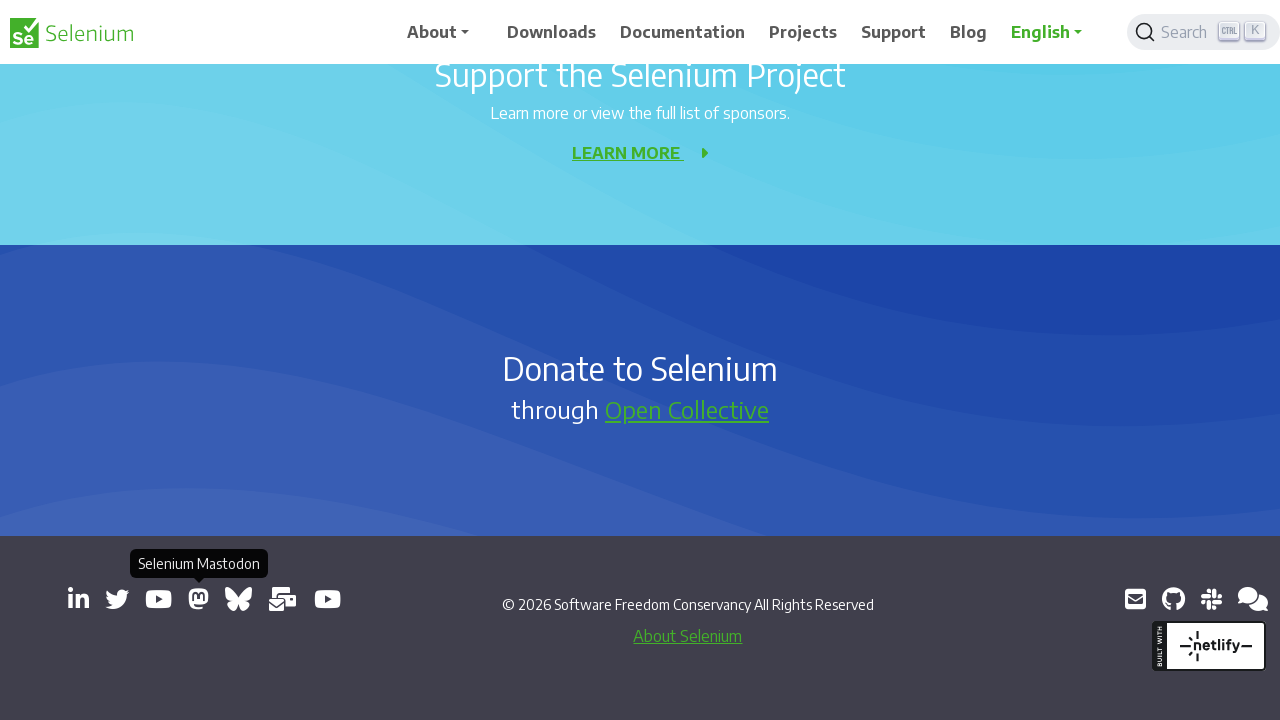

Clicked link with modifier key to open in new tab: https://bsky.app/profile/seleniumconf.bsky.social at (238, 599) on a[target='_blank'] >> nth=6
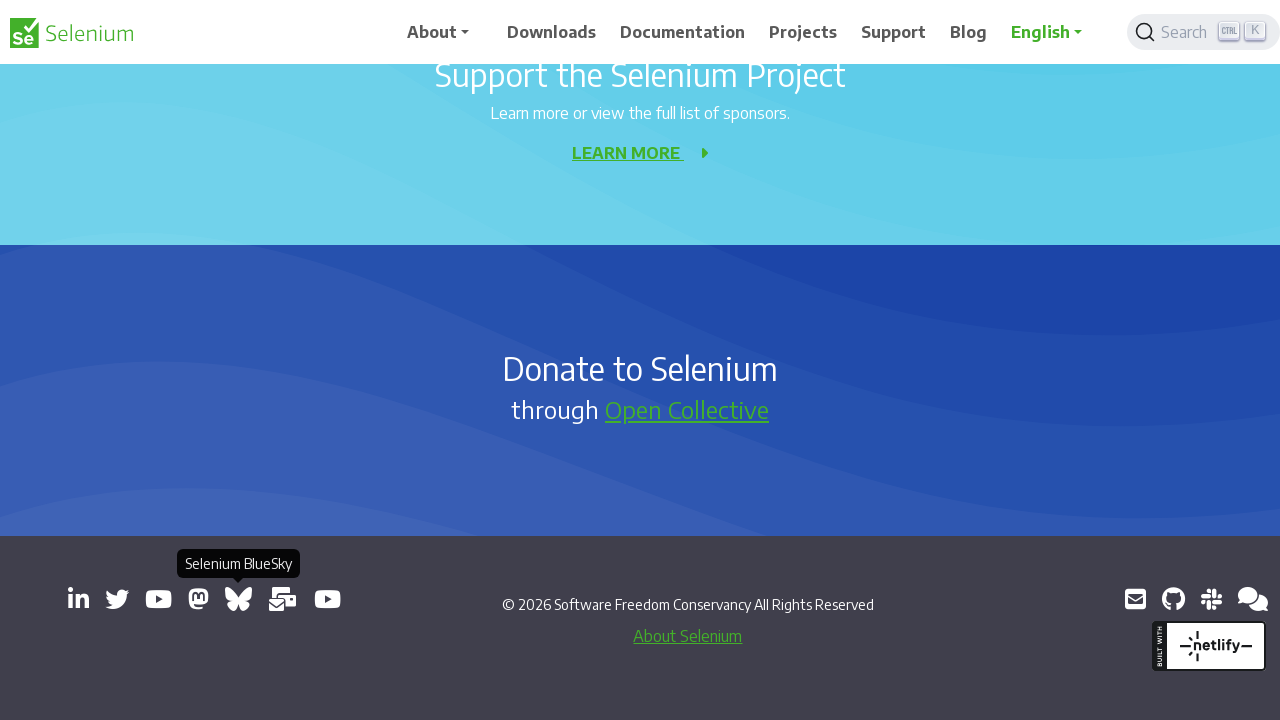

New tab opened and page object captured
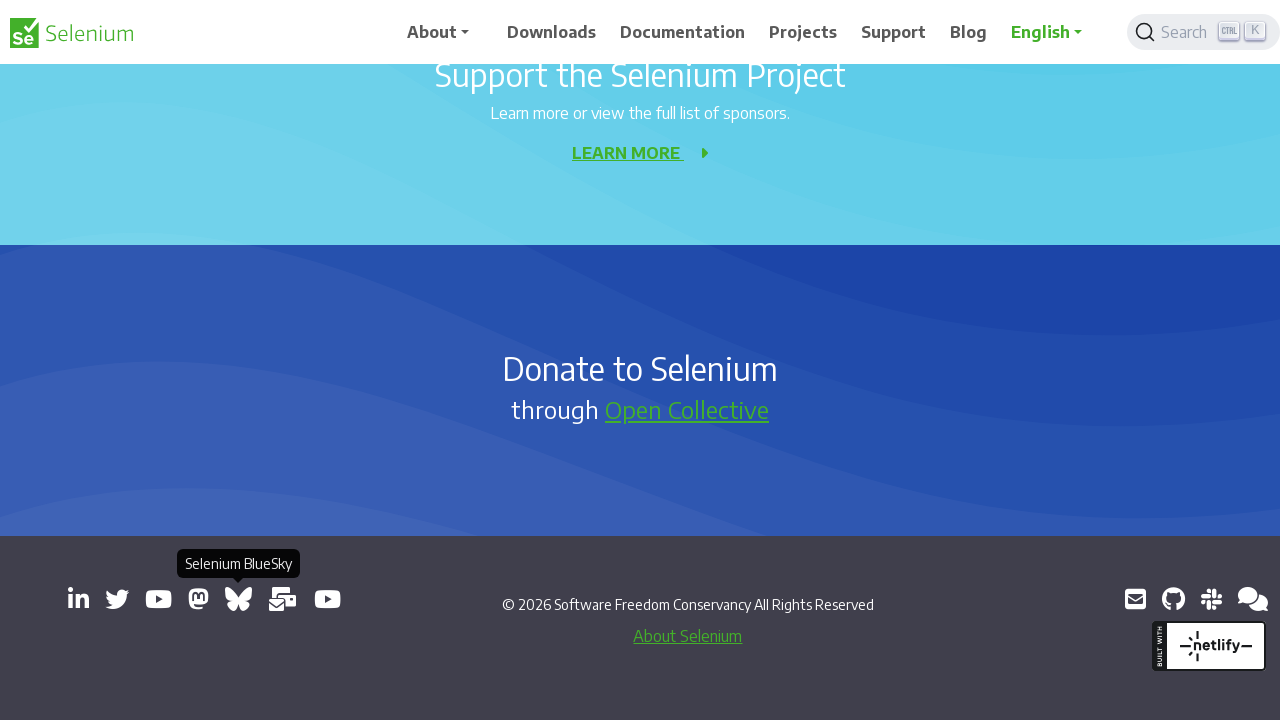

Added new page to opened_pages list
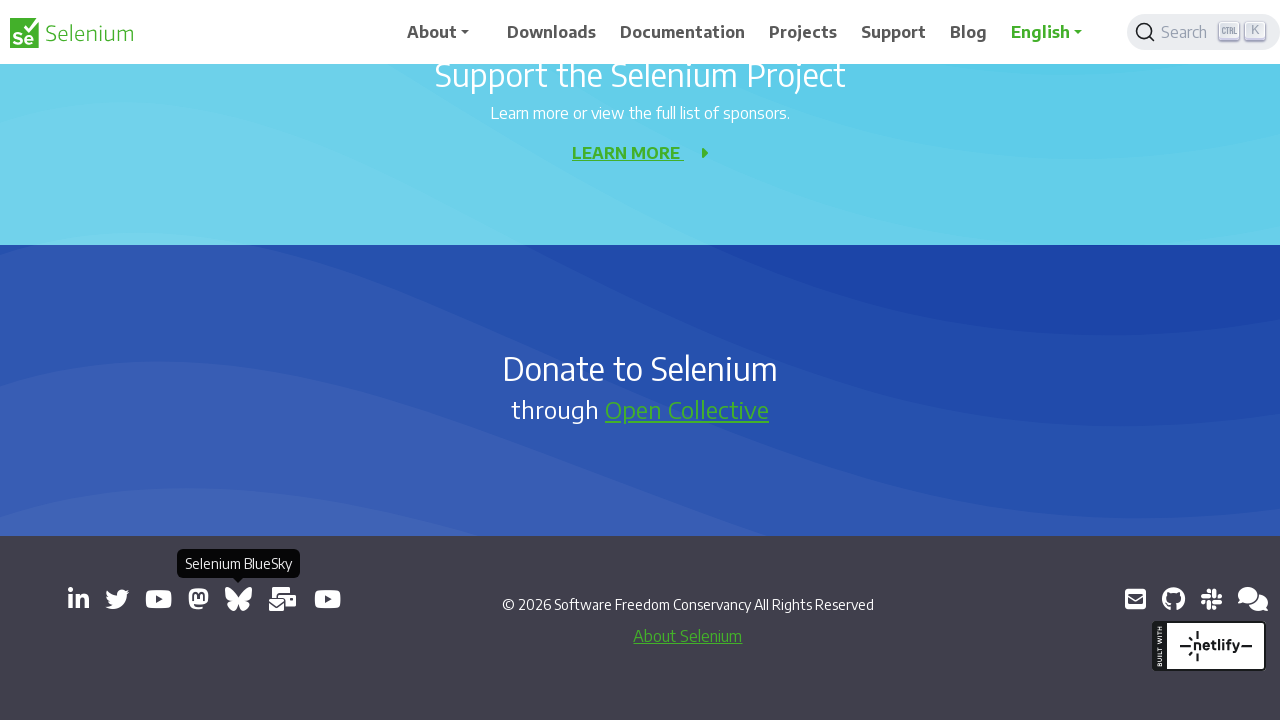

Retrieved href attribute from link: https://groups.google.com/group/selenium-users
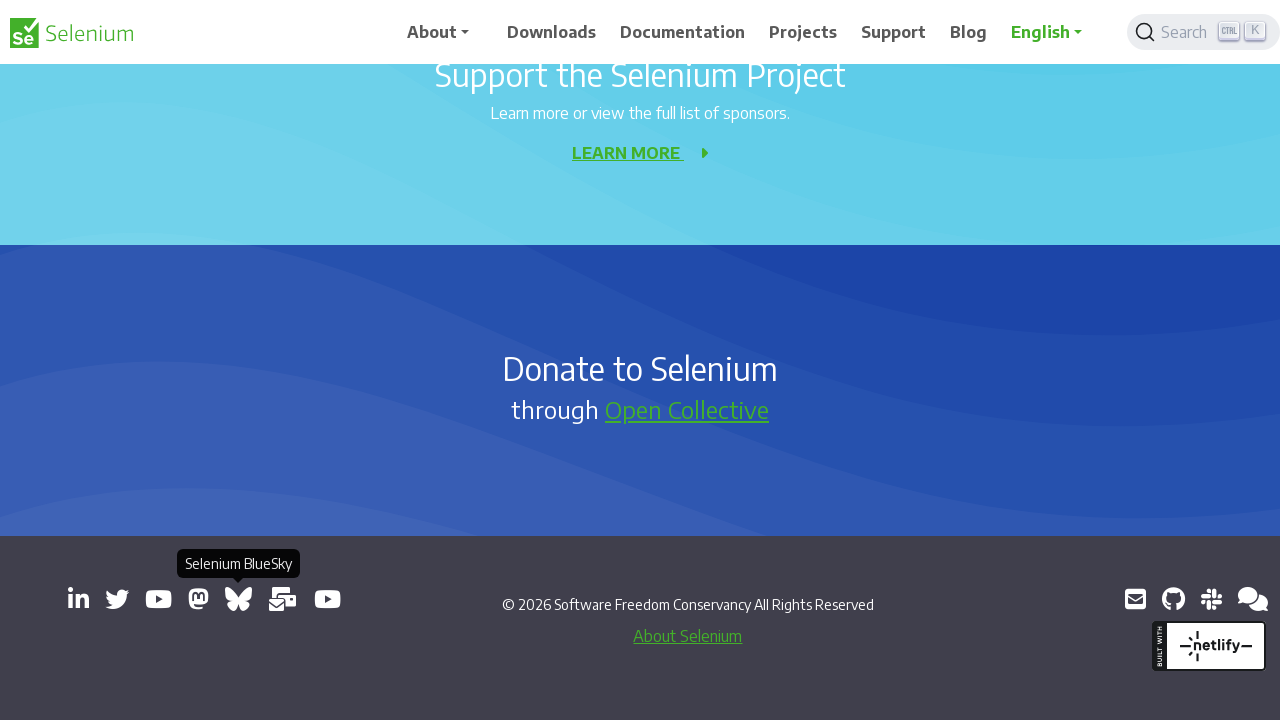

Clicked link with modifier key to open in new tab: https://groups.google.com/group/selenium-users at (283, 599) on a[target='_blank'] >> nth=7
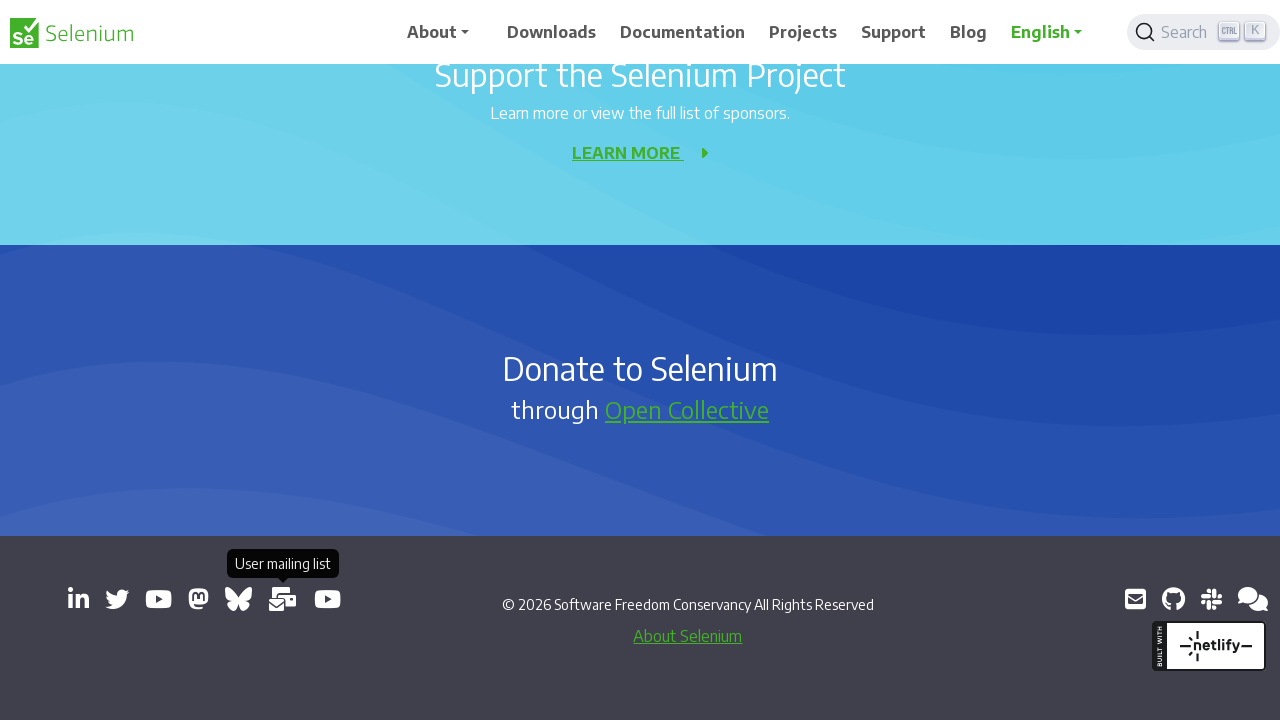

New tab opened and page object captured
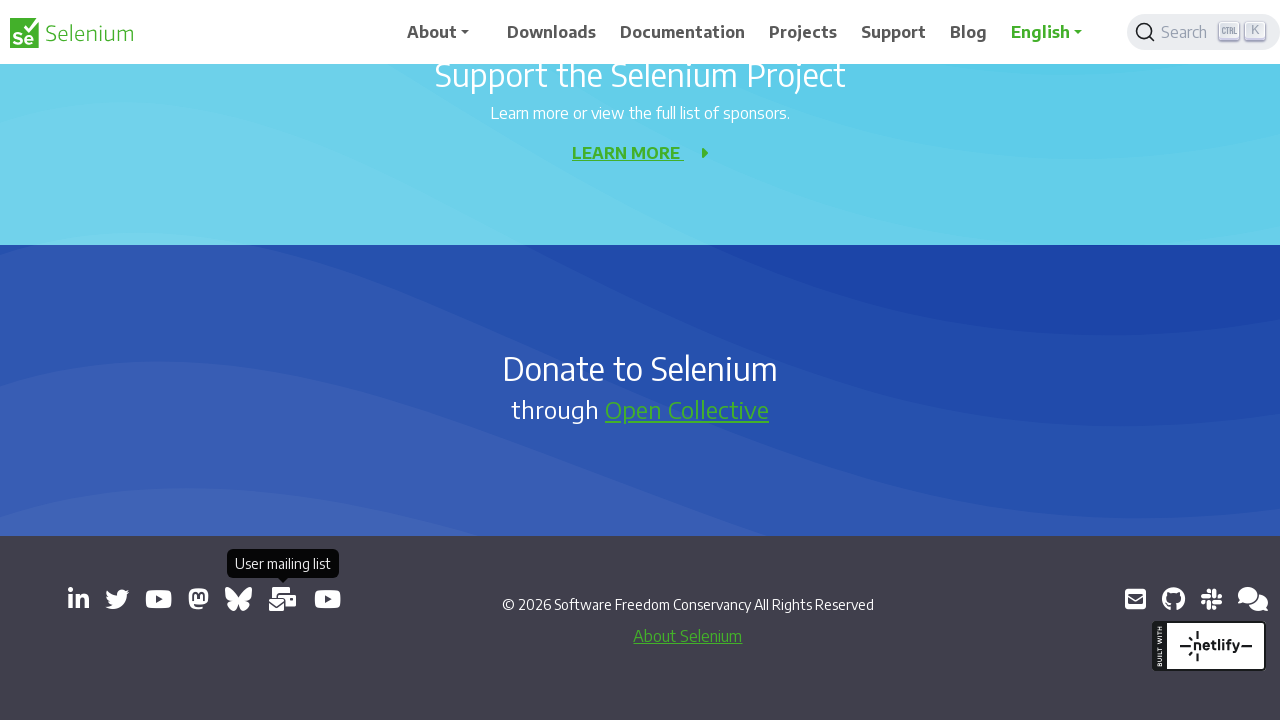

Added new page to opened_pages list
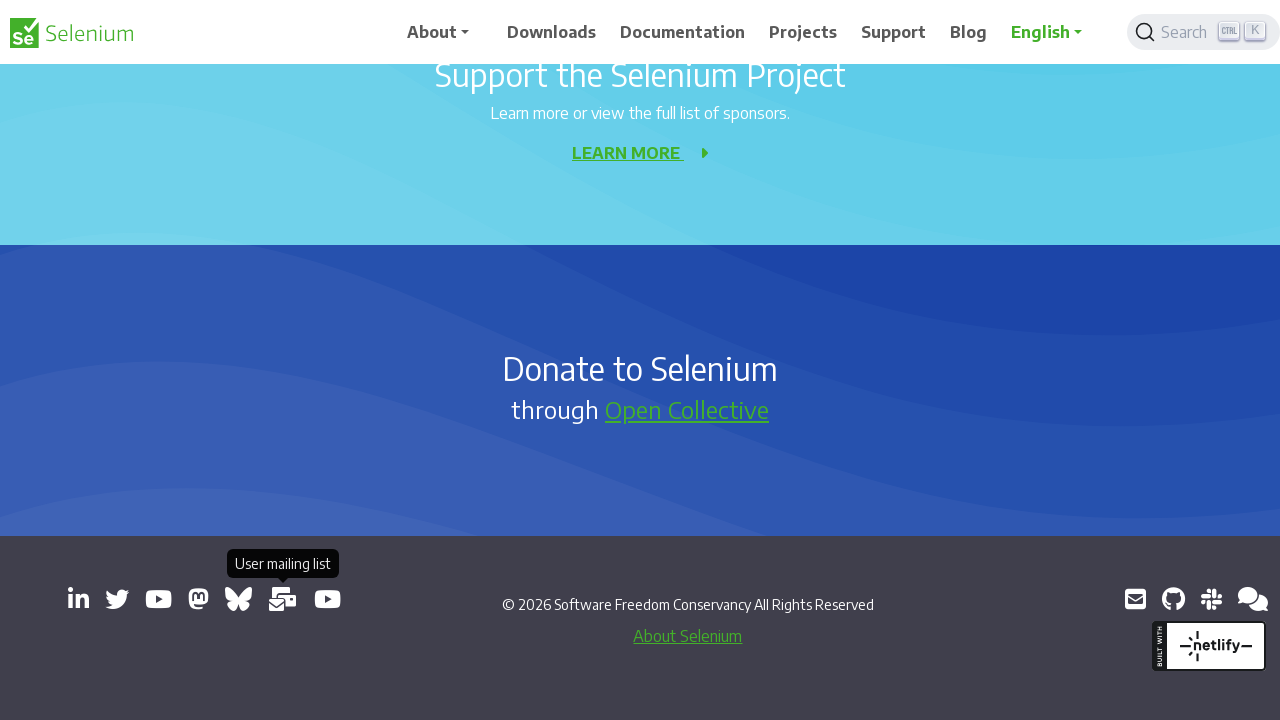

Retrieved href attribute from link: https://www.youtube.com/channel/UCbDlgX_613xNMrDqCe3QNEw
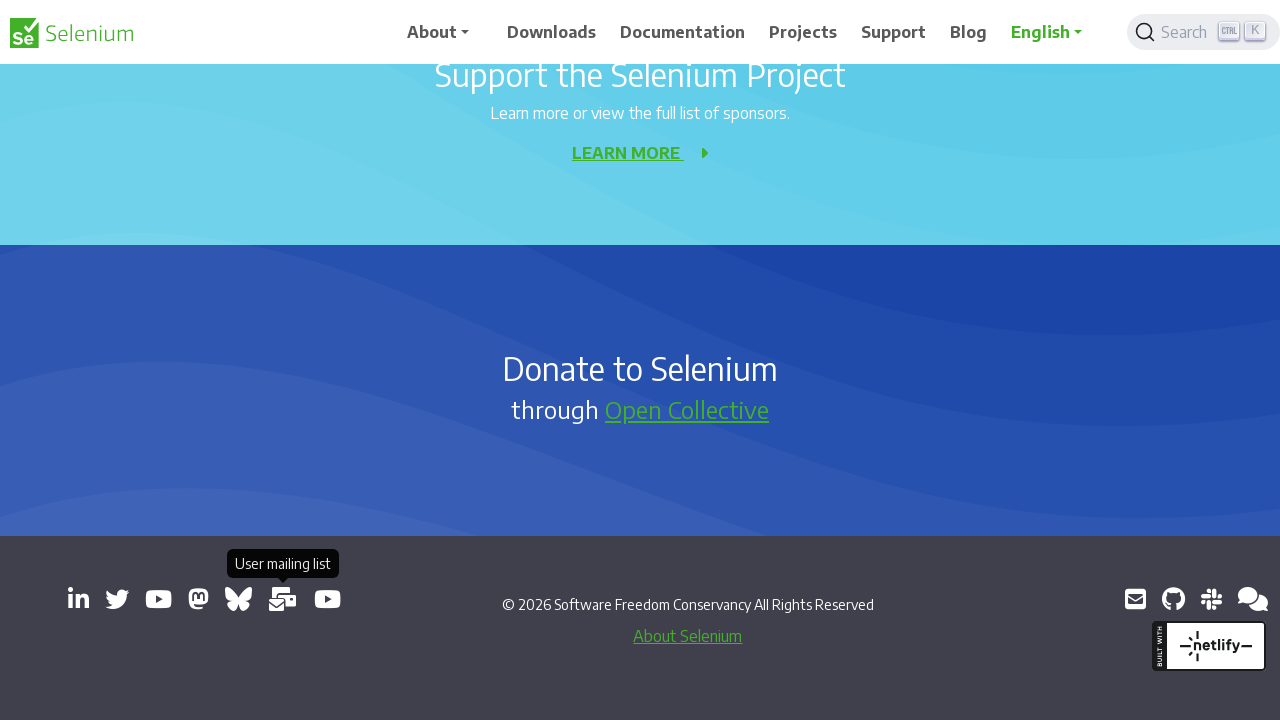

Clicked link with modifier key to open in new tab: https://www.youtube.com/channel/UCbDlgX_613xNMrDqCe3QNEw at (328, 599) on a[target='_blank'] >> nth=8
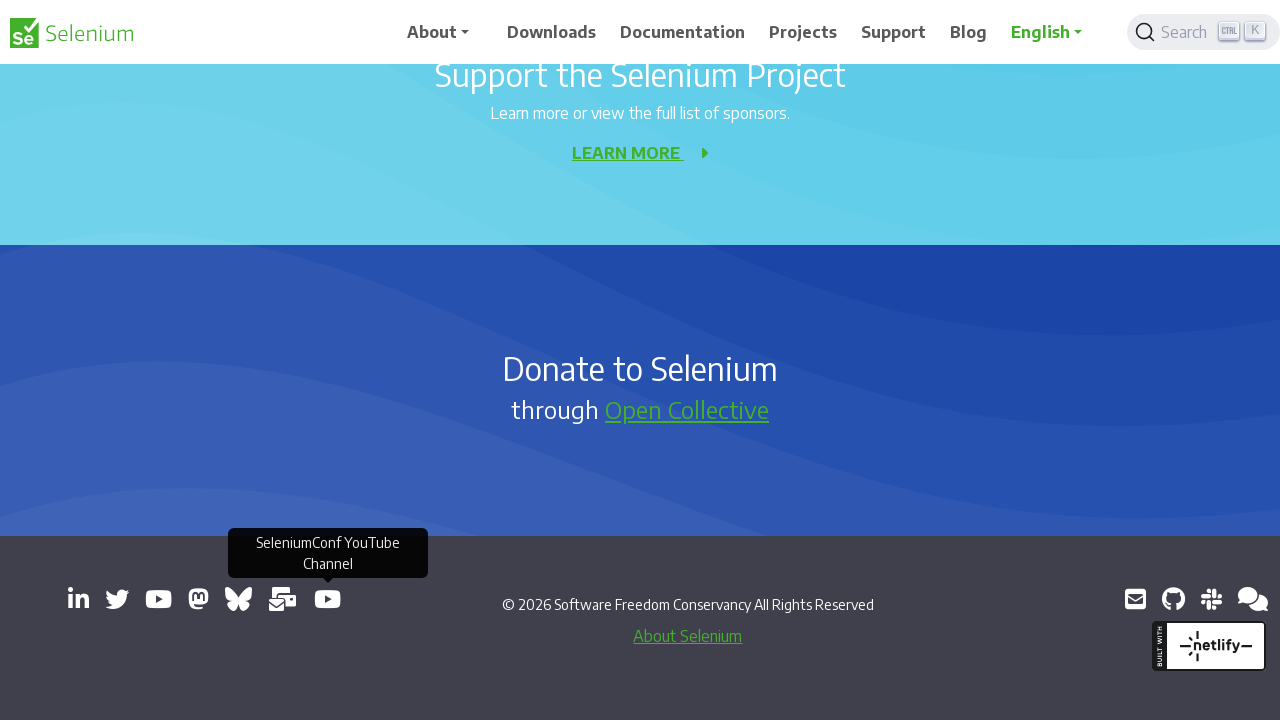

New tab opened and page object captured
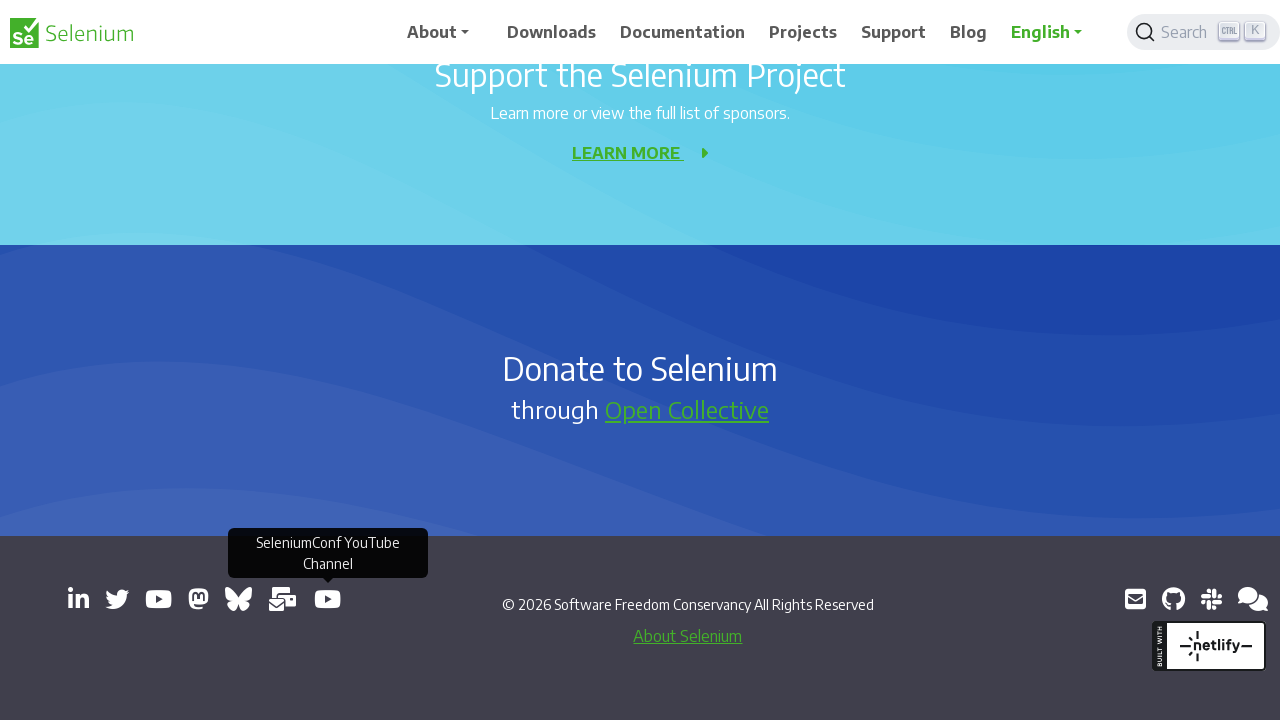

Added new page to opened_pages list
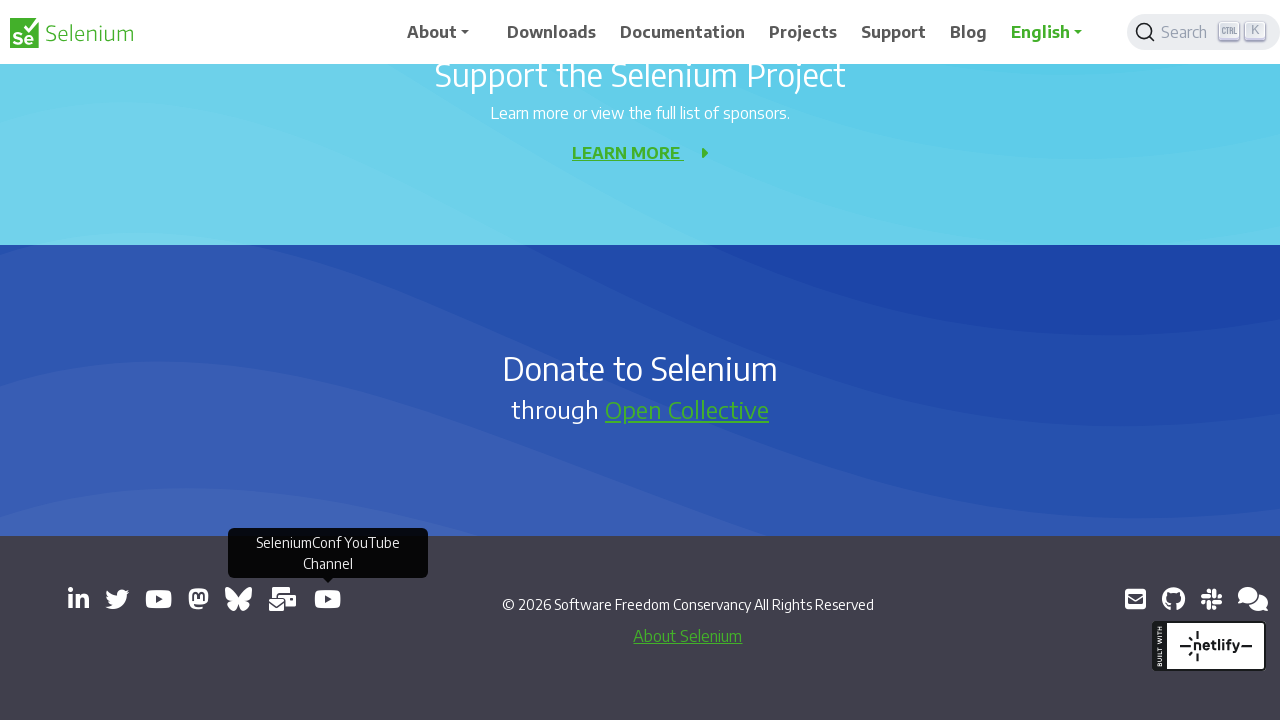

Retrieved href attribute from link: mailto:selenium@sfconservancy.org
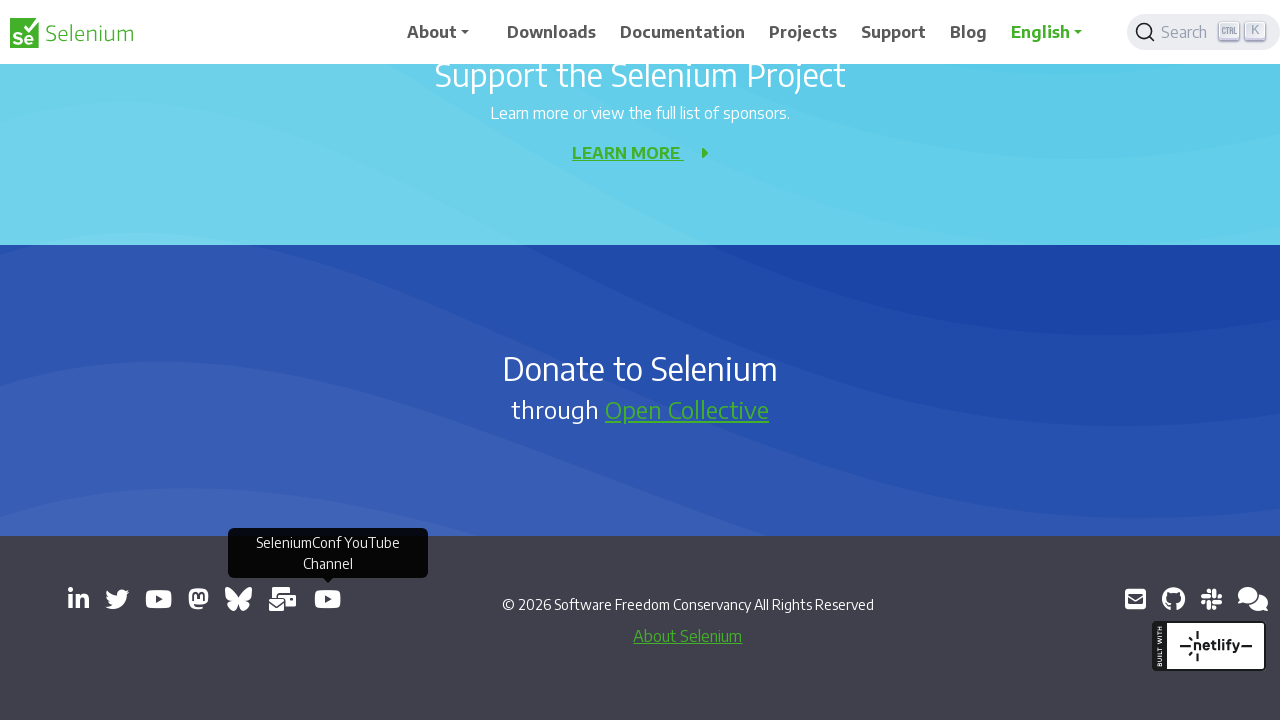

Retrieved href attribute from link: https://github.com/seleniumhq/selenium
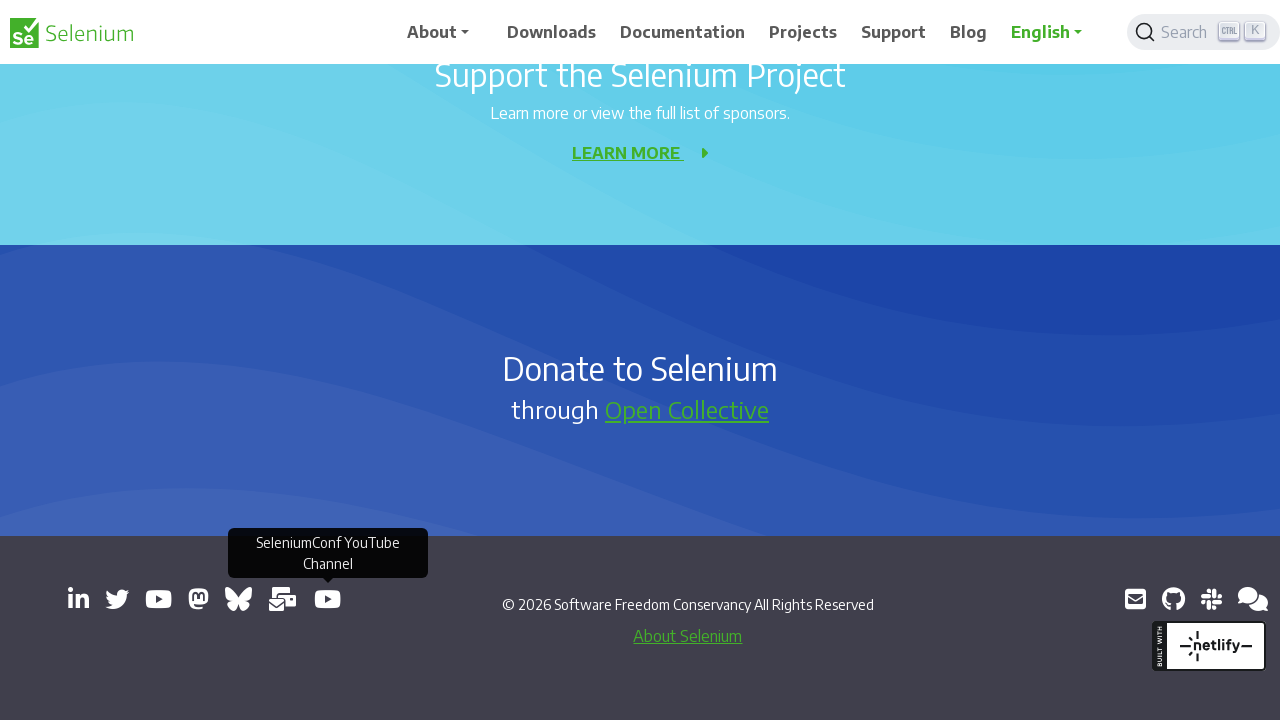

Clicked link with modifier key to open in new tab: https://github.com/seleniumhq/selenium at (1173, 599) on a[target='_blank'] >> nth=10
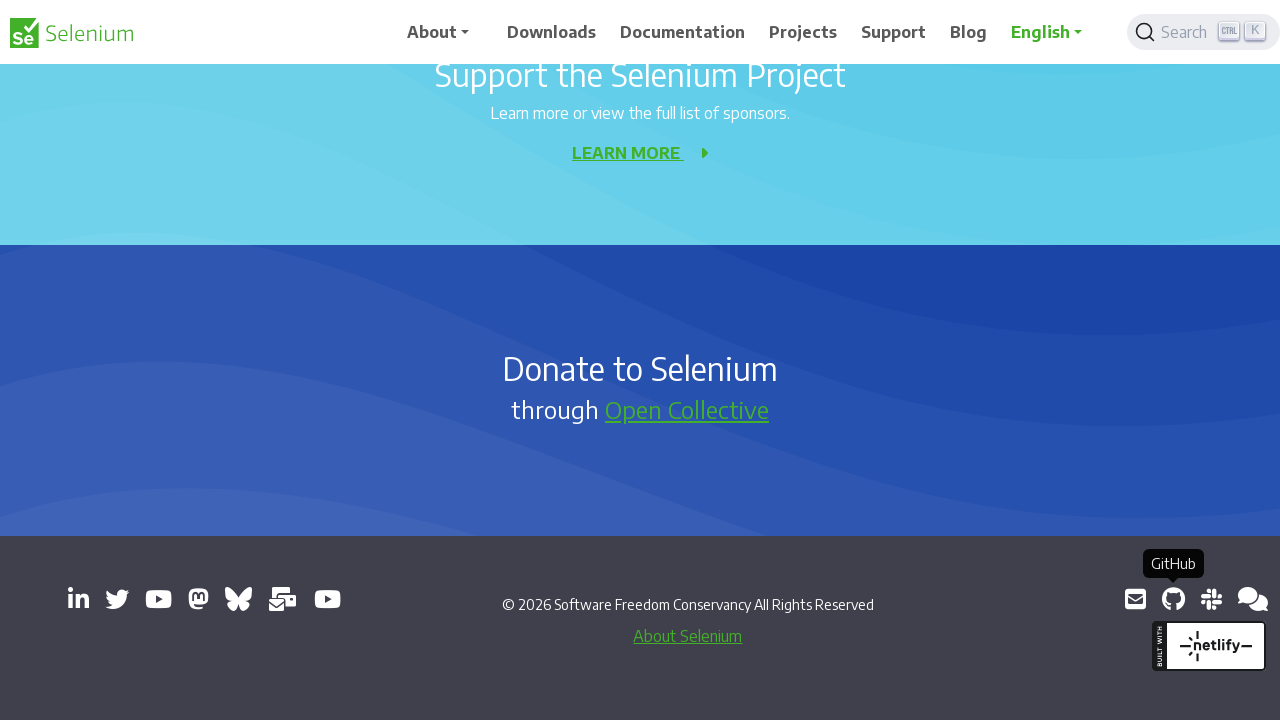

New tab opened and page object captured
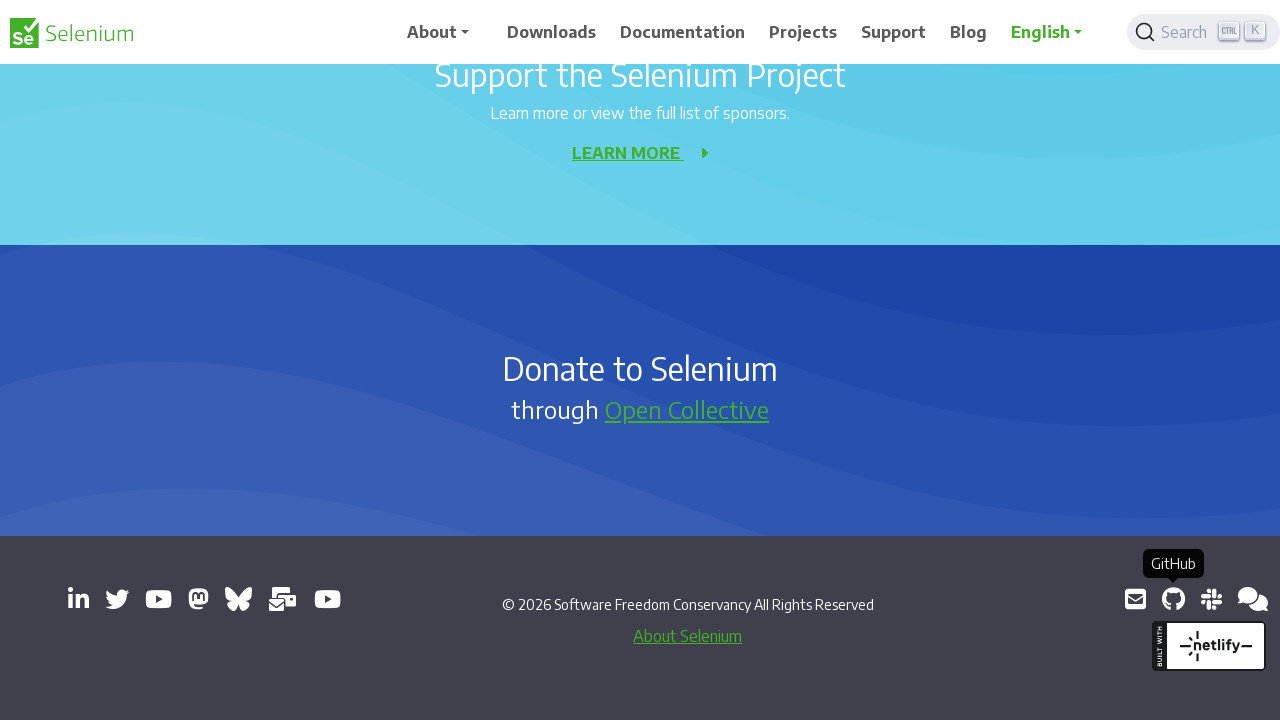

Added new page to opened_pages list
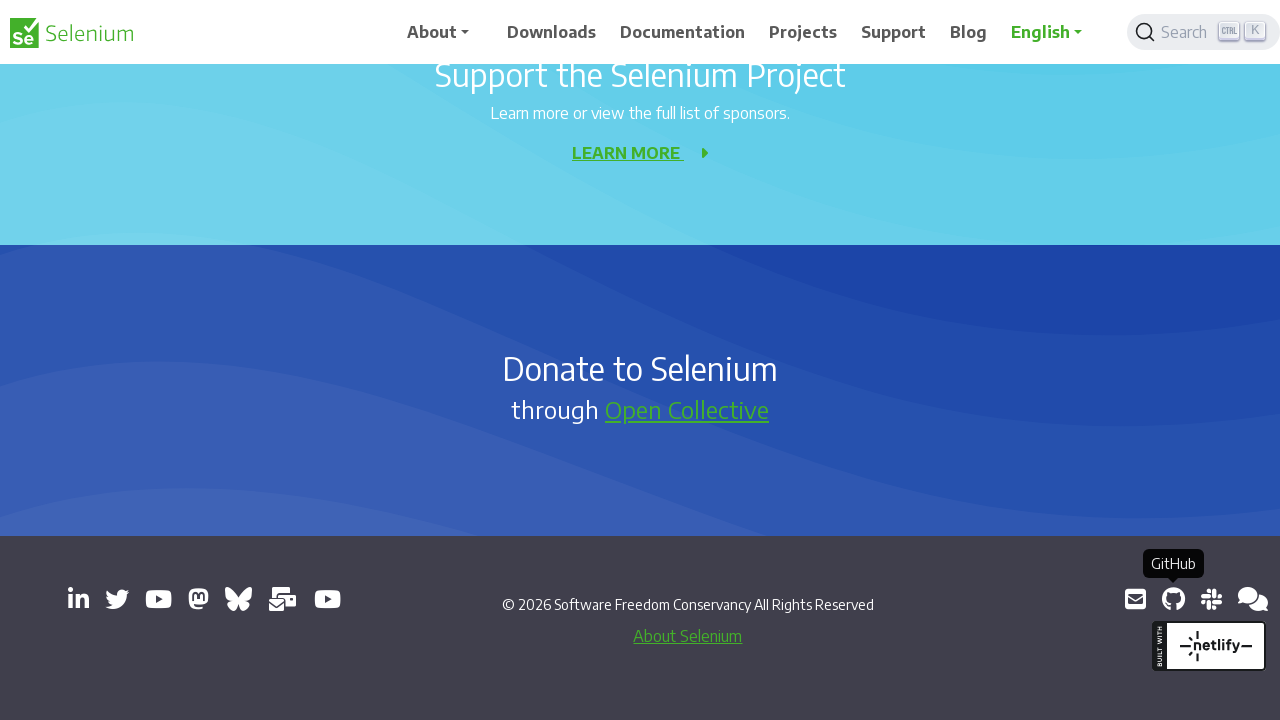

Retrieved href attribute from link: https://inviter.co/seleniumhq
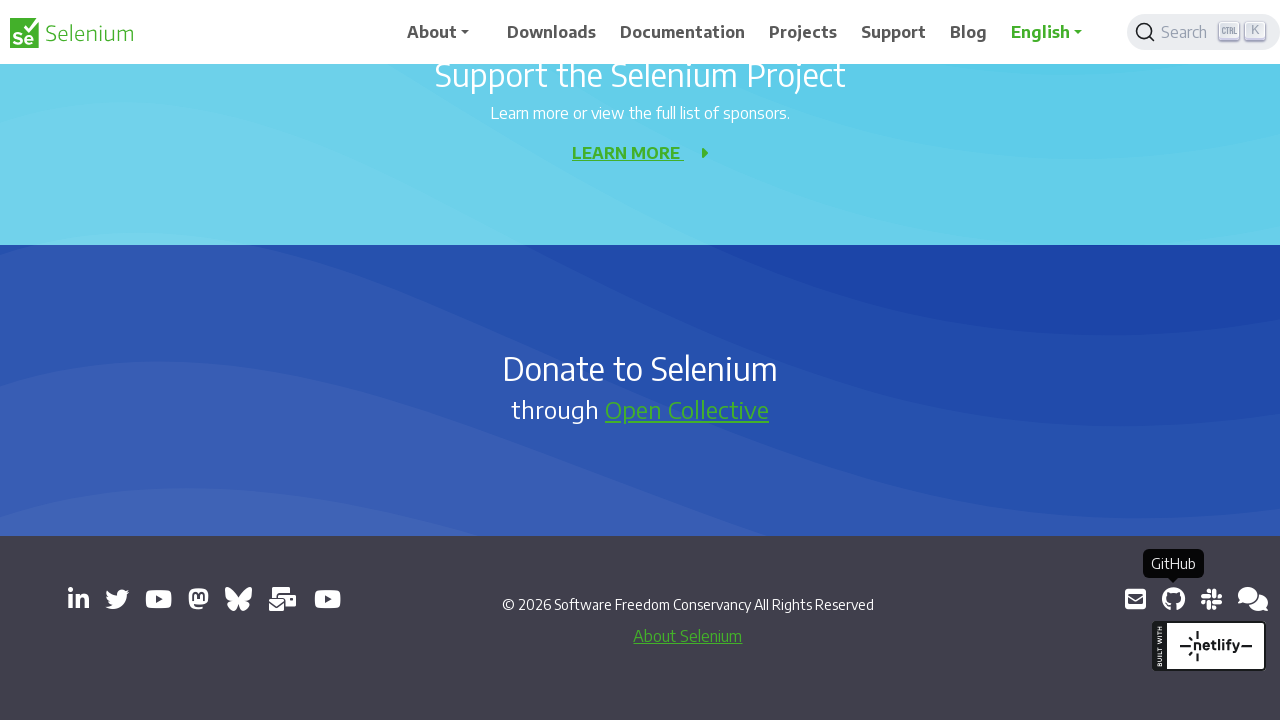

Clicked link with modifier key to open in new tab: https://inviter.co/seleniumhq at (1211, 599) on a[target='_blank'] >> nth=11
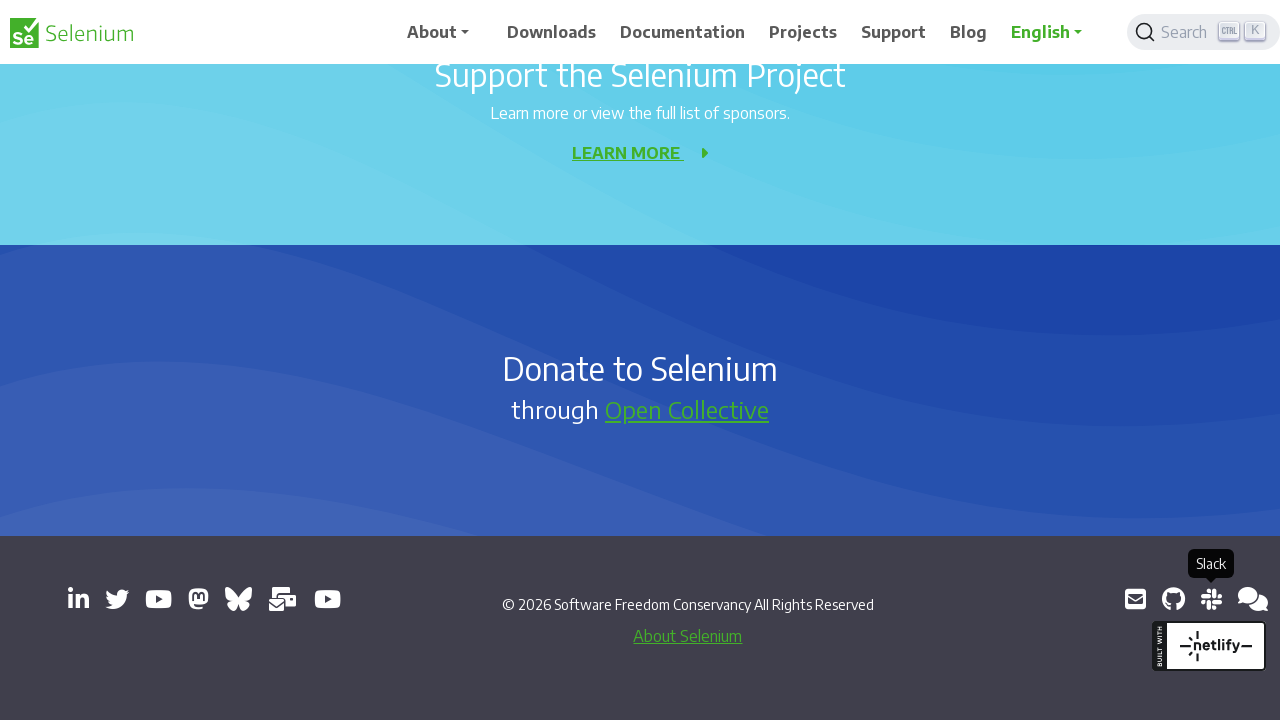

New tab opened and page object captured
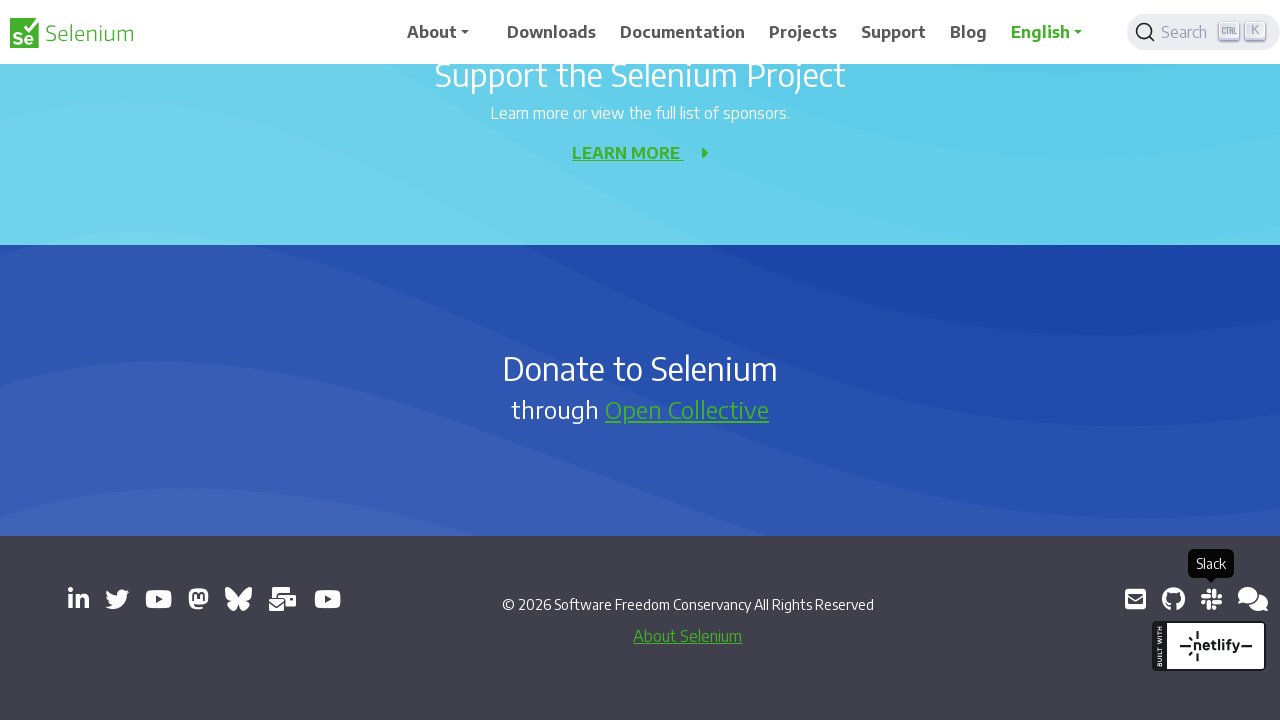

Added new page to opened_pages list
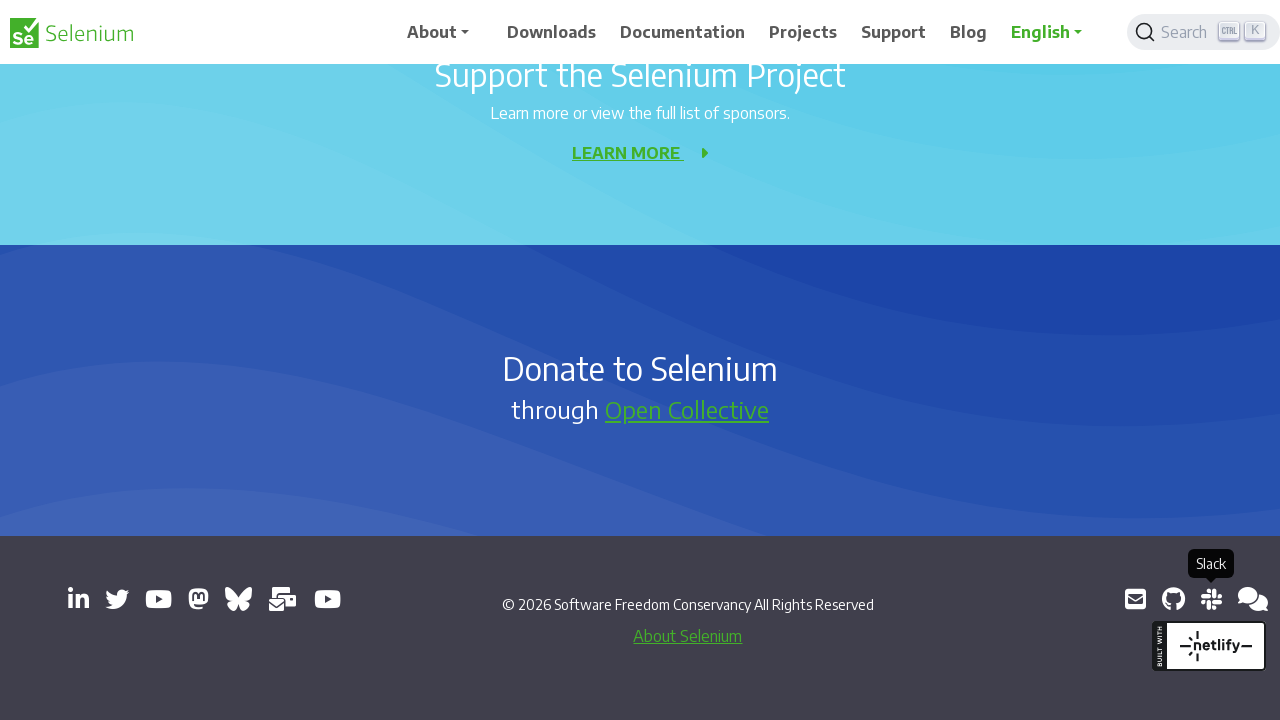

Retrieved href attribute from link: https://web.libera.chat/#selenium
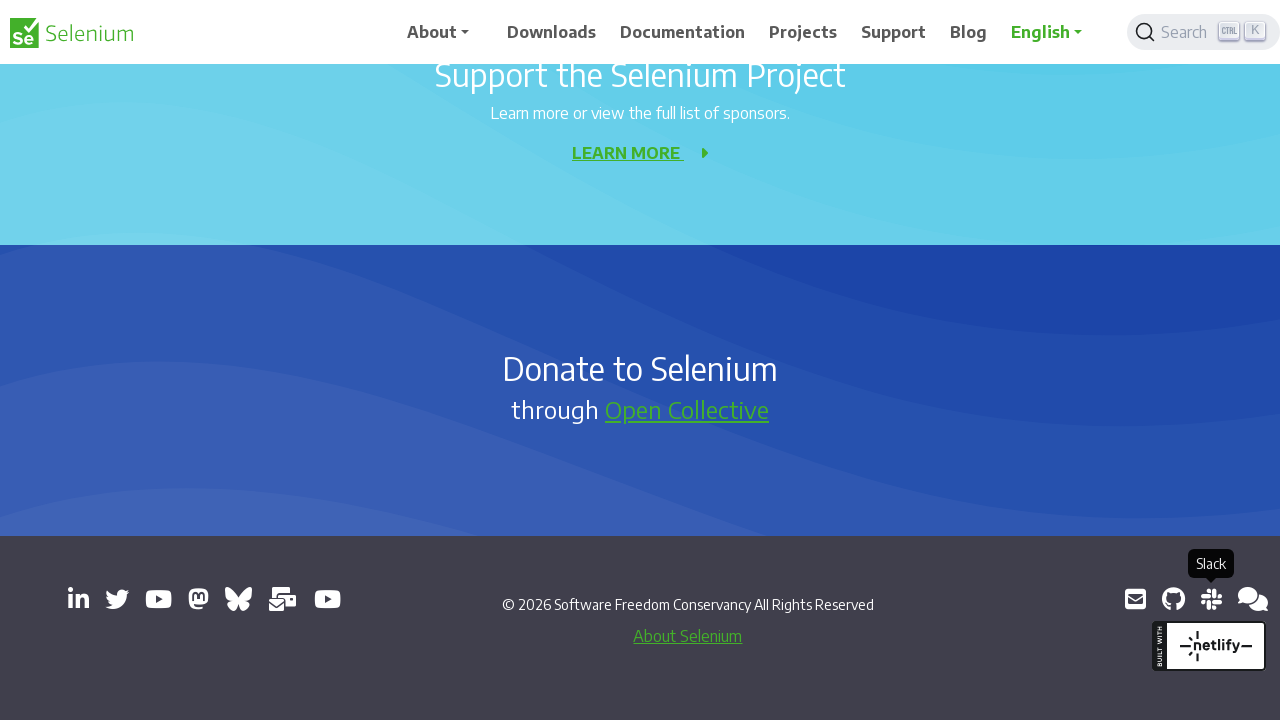

Clicked link with modifier key to open in new tab: https://web.libera.chat/#selenium at (1253, 599) on a[target='_blank'] >> nth=12
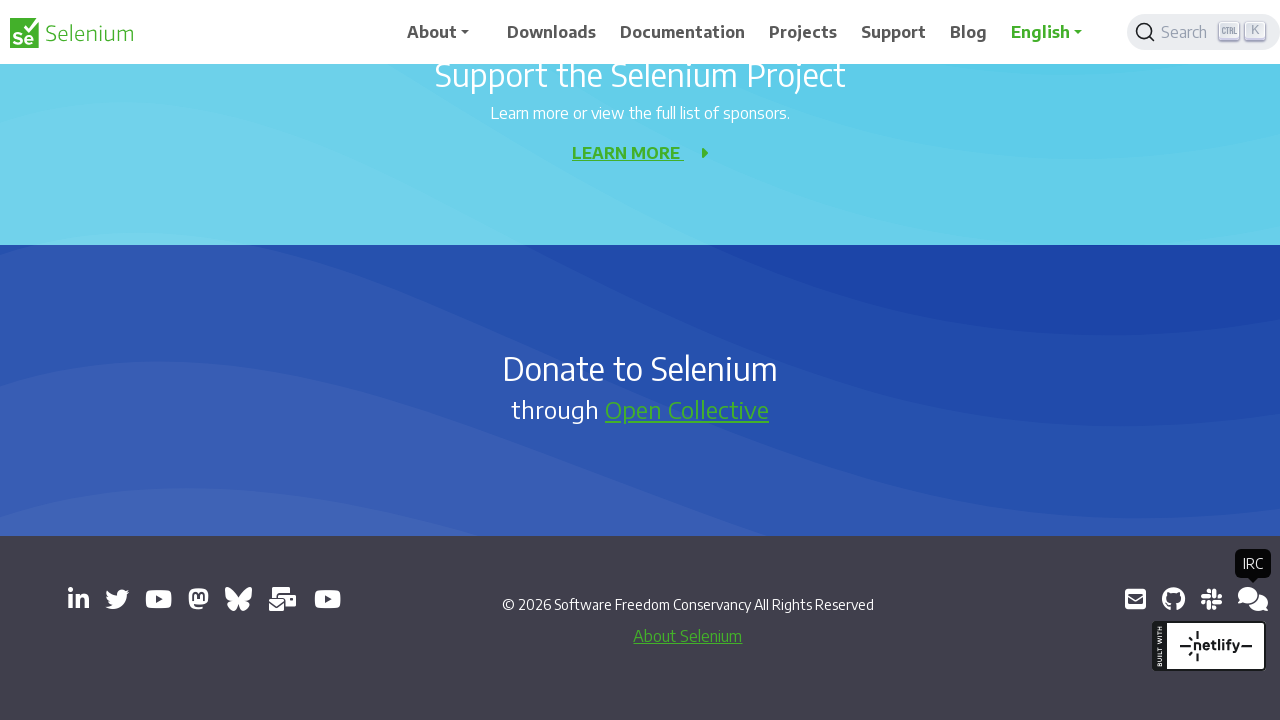

New tab opened and page object captured
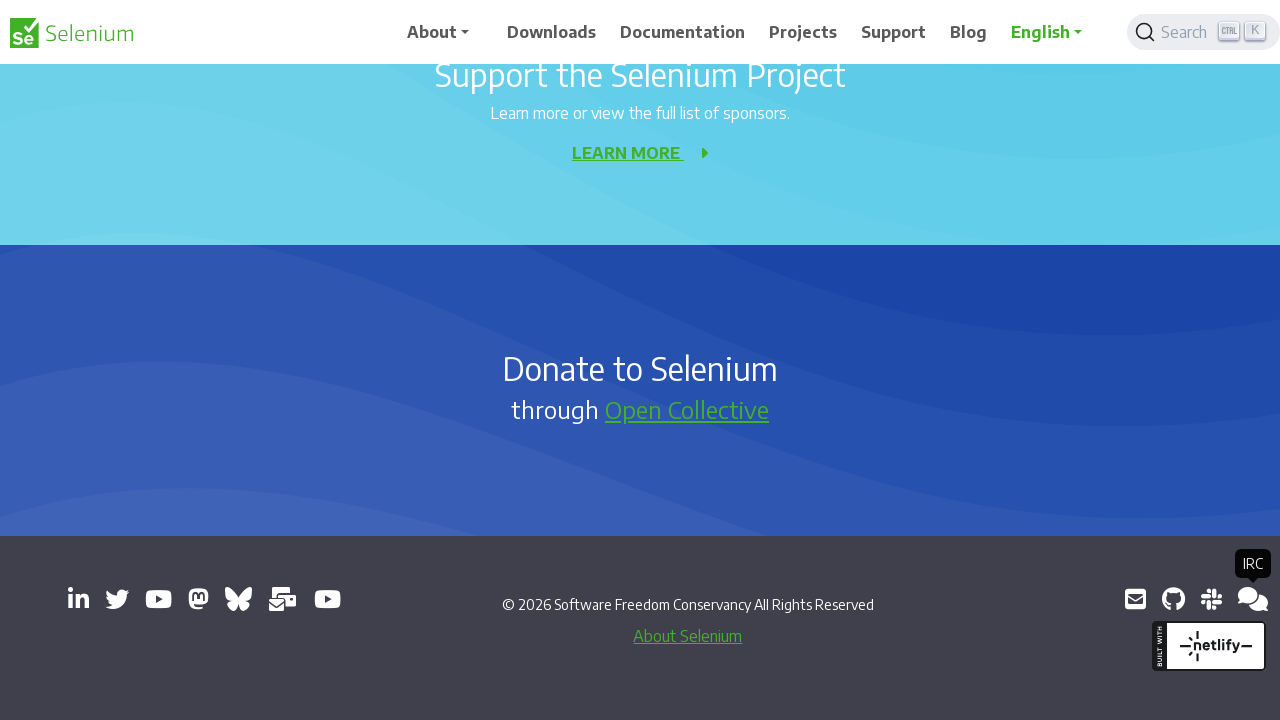

Added new page to opened_pages list
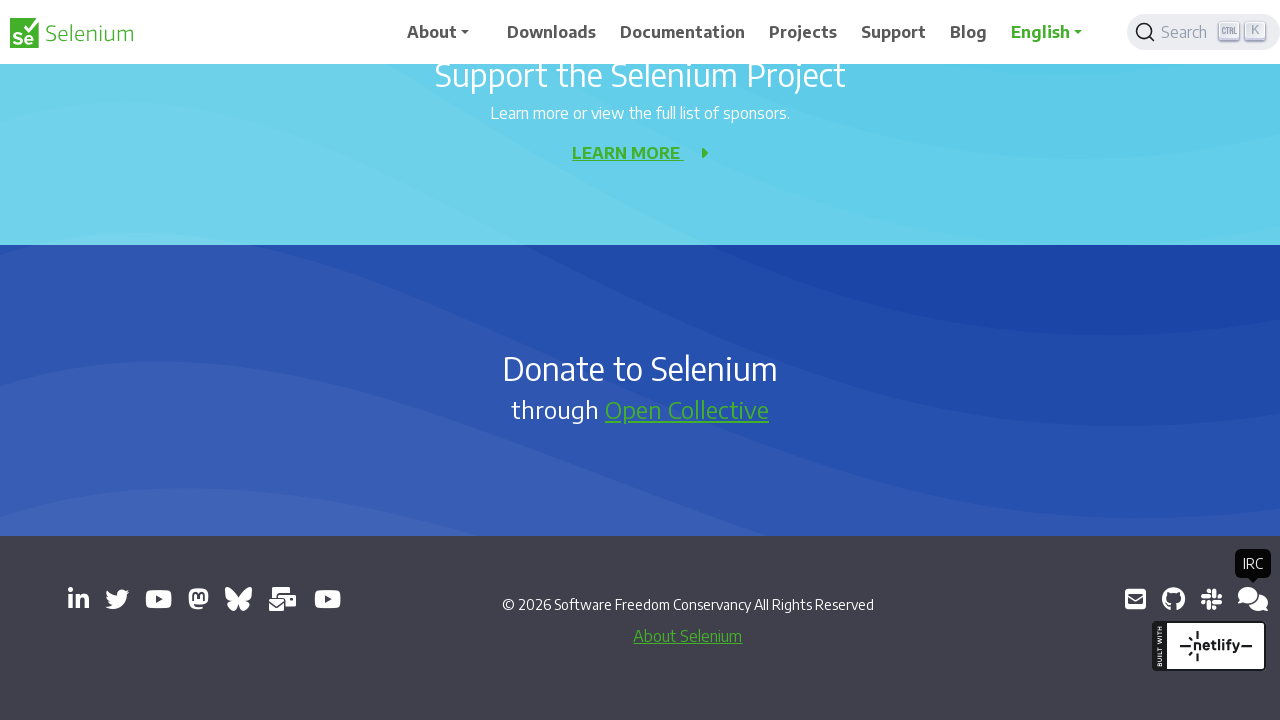

Retrieved href attribute from link: https://groups.google.com/g/selenium-developers
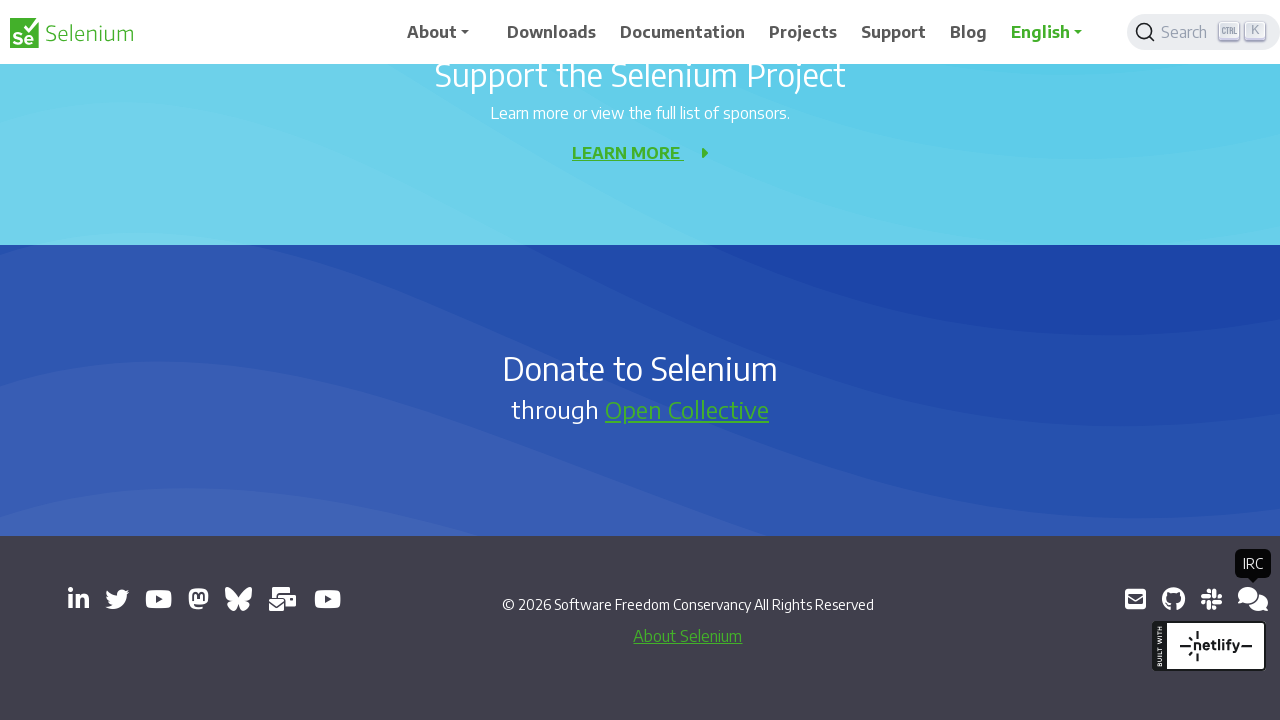

Clicked link with modifier key to open in new tab: https://groups.google.com/g/selenium-developers at (1248, 599) on a[target='_blank'] >> nth=13
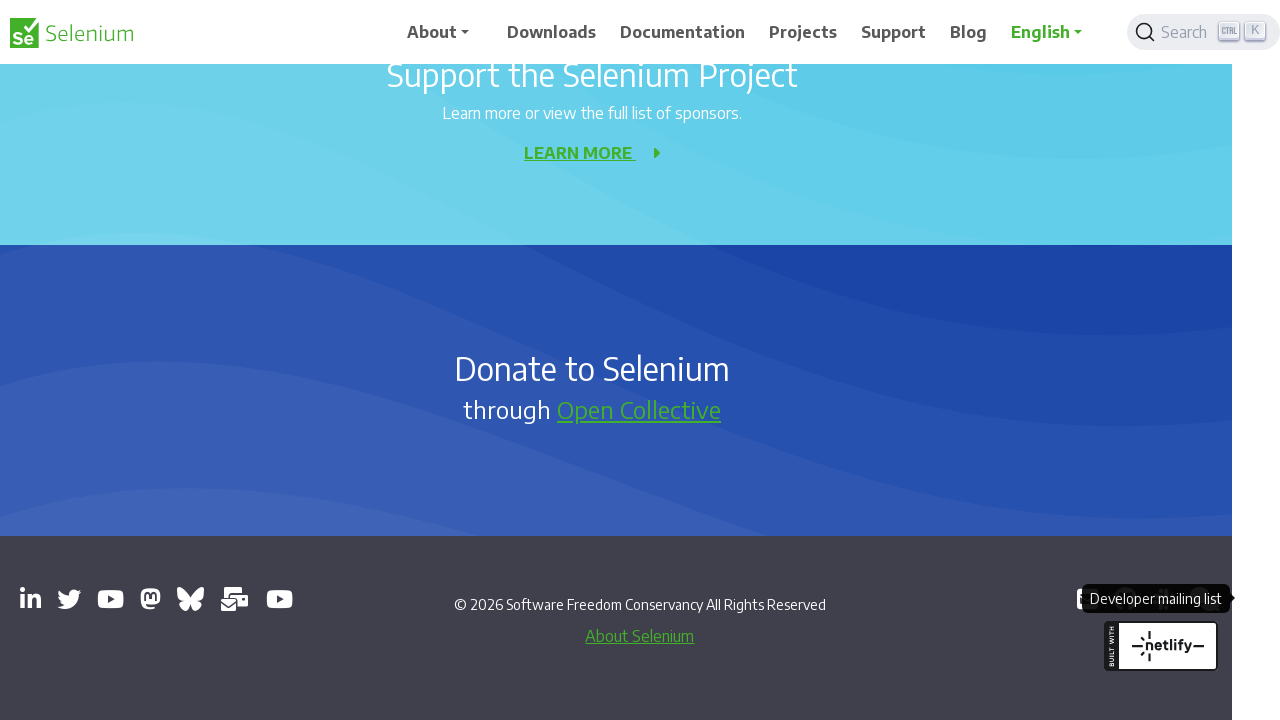

New tab opened and page object captured
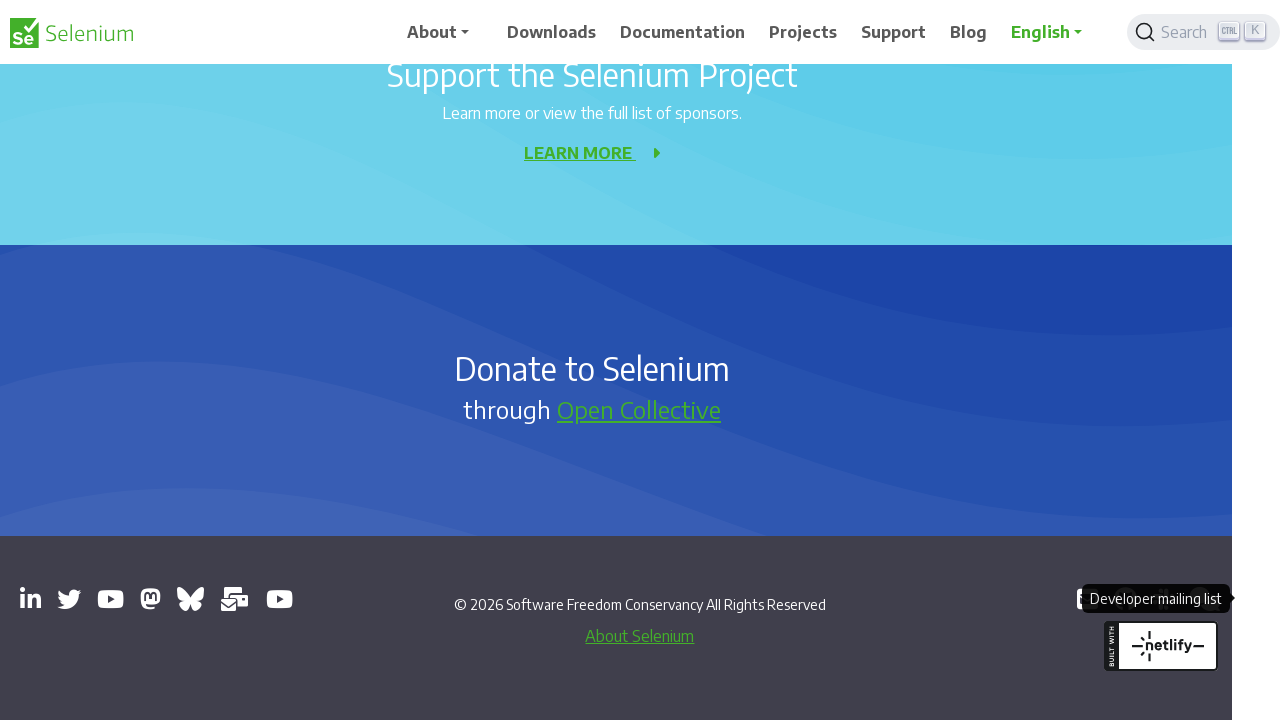

Added new page to opened_pages list
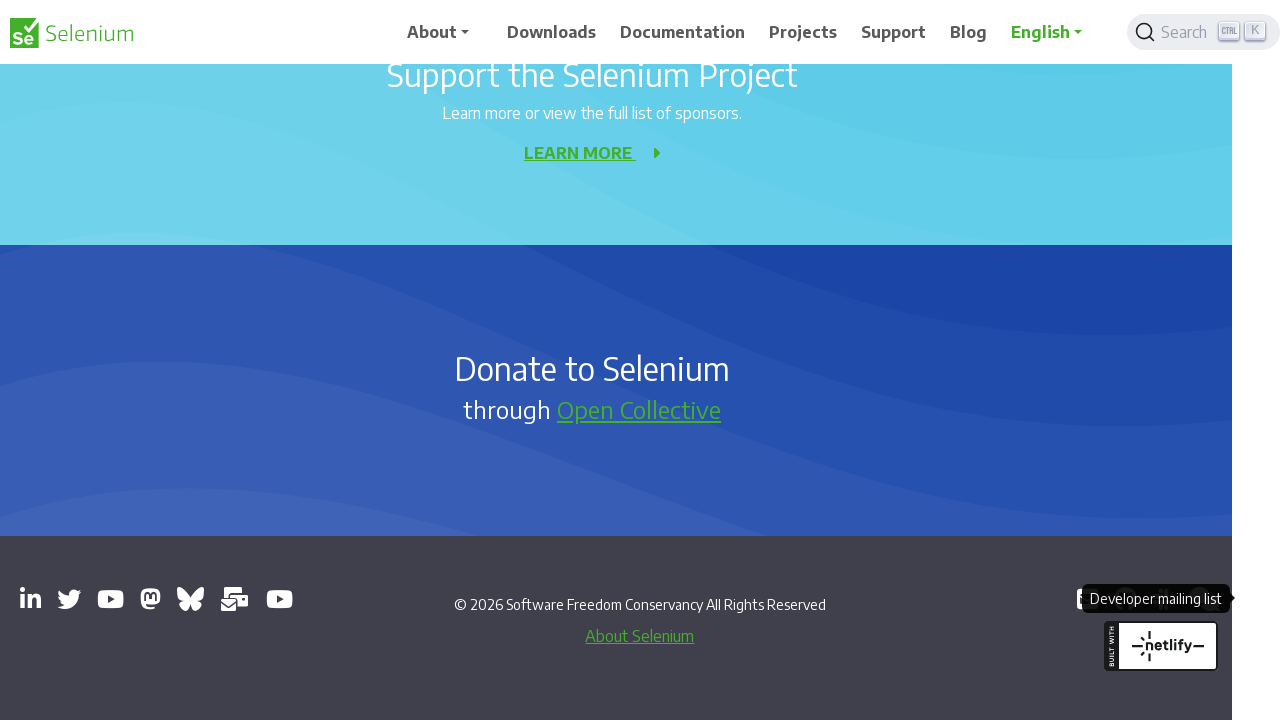

Brought main page to front
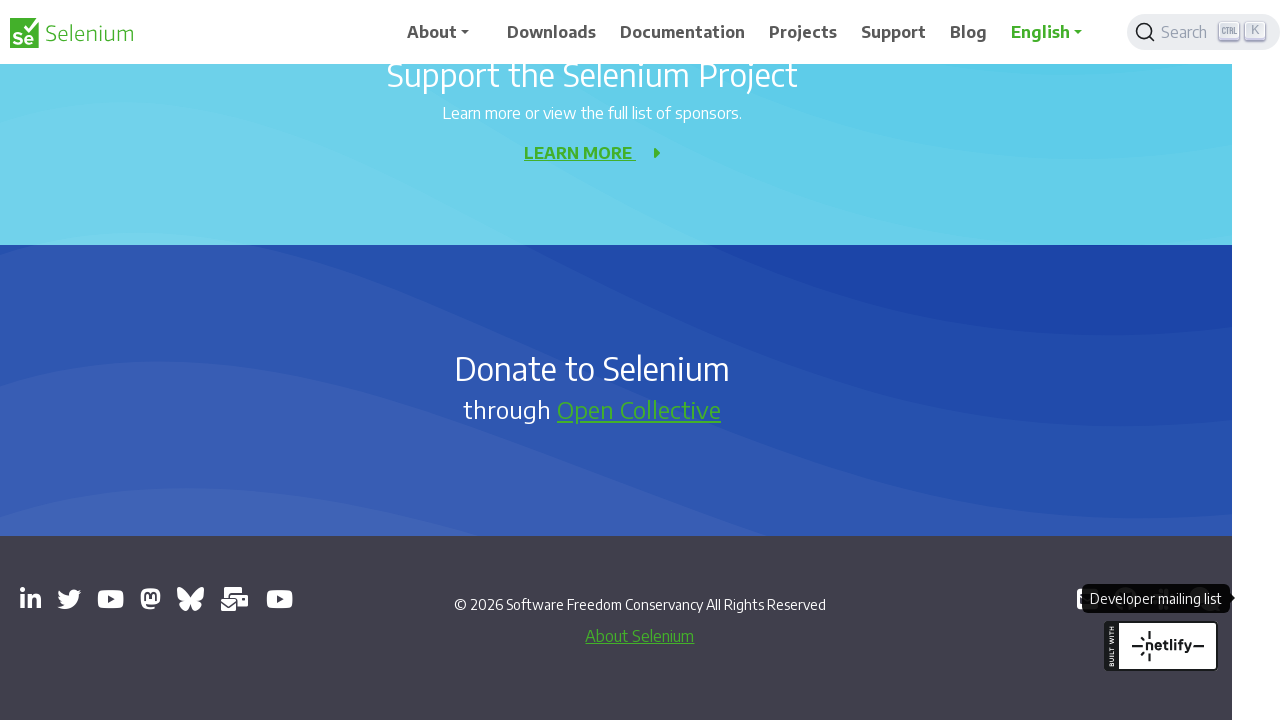

Closed an opened page/tab
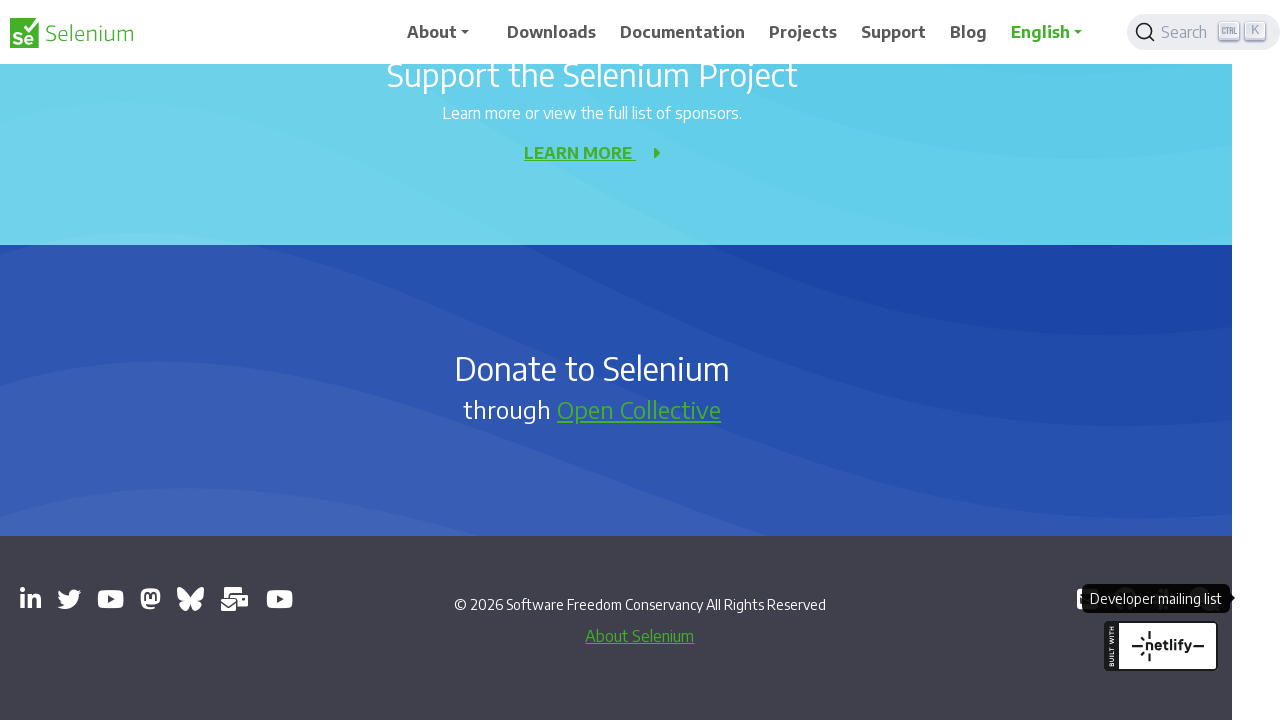

Closed an opened page/tab
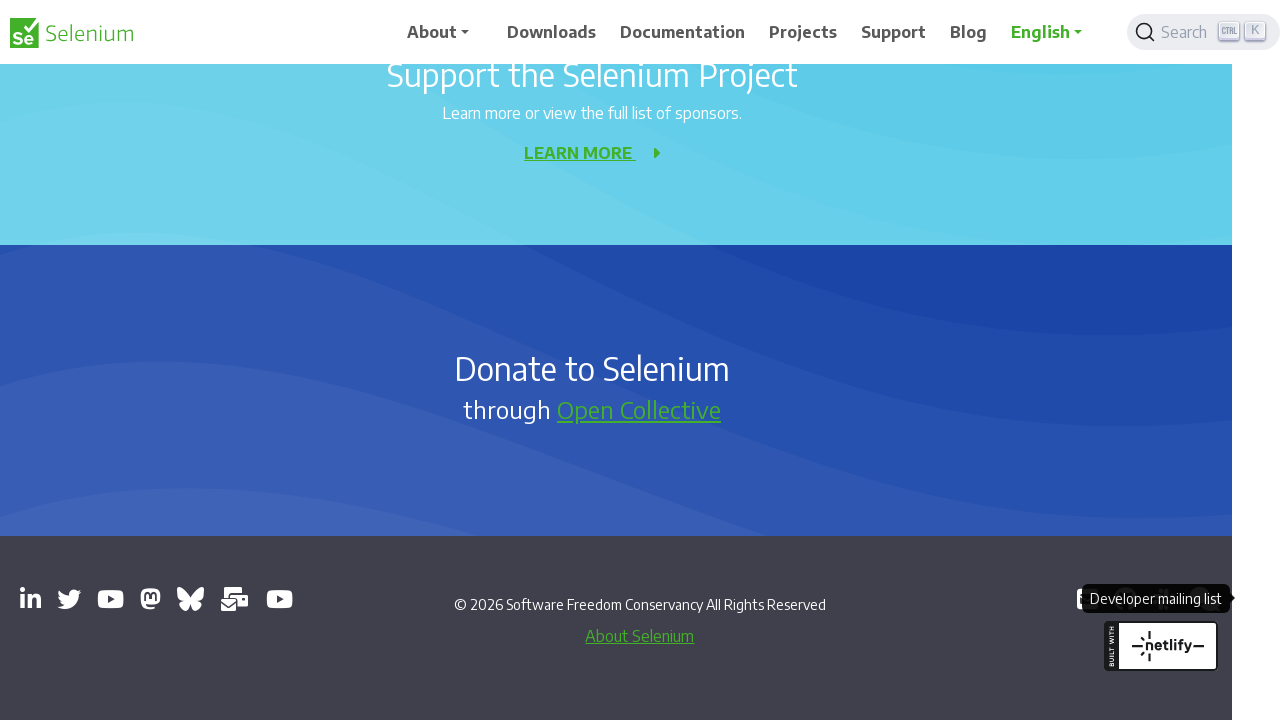

Closed an opened page/tab
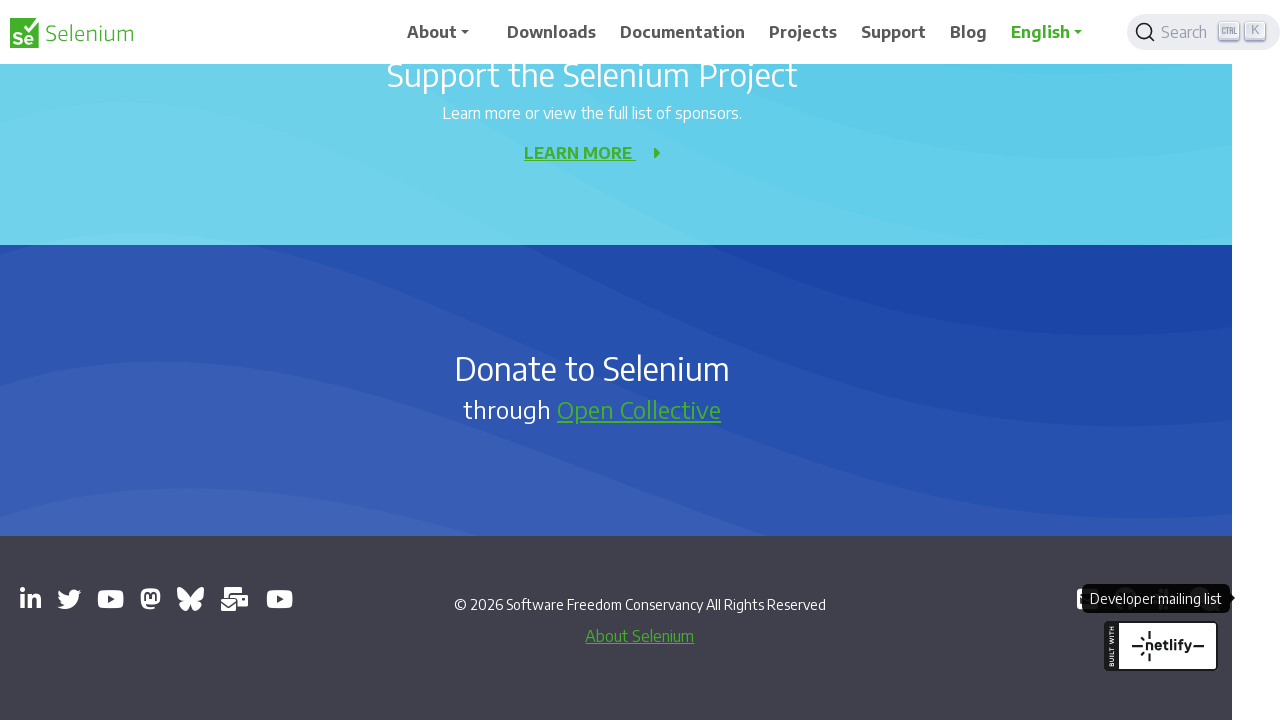

Closed an opened page/tab
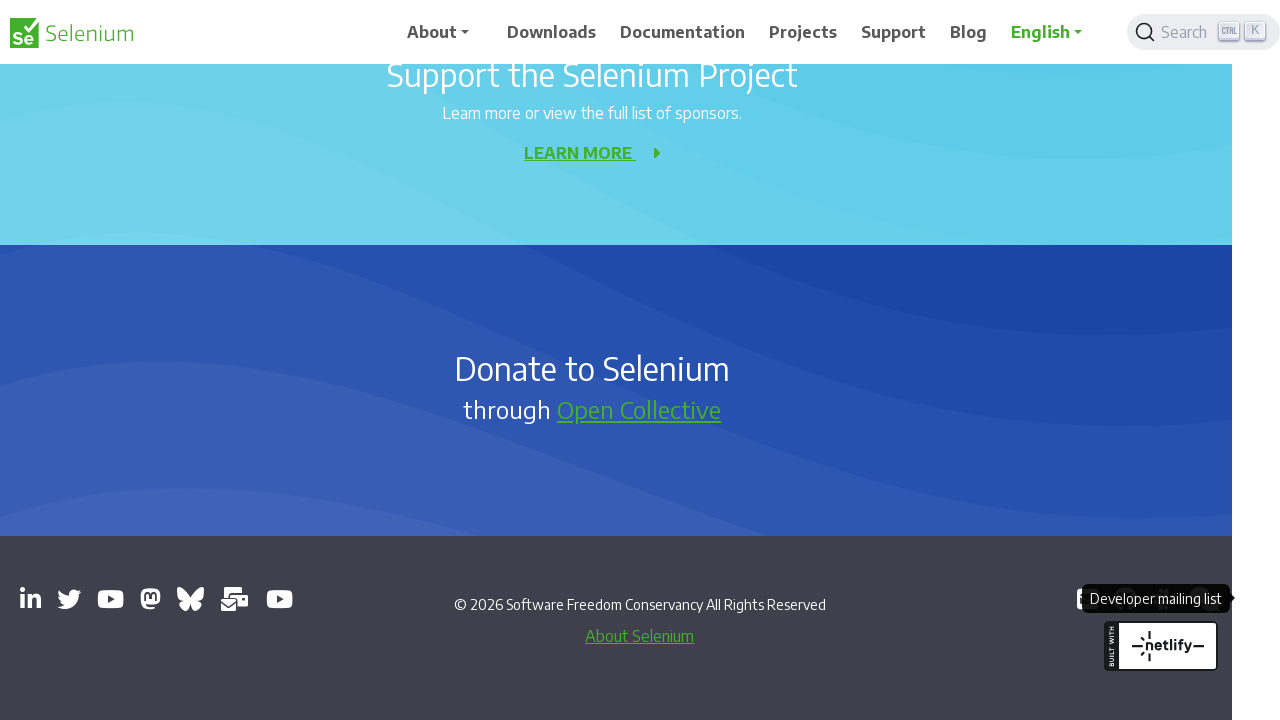

Closed an opened page/tab
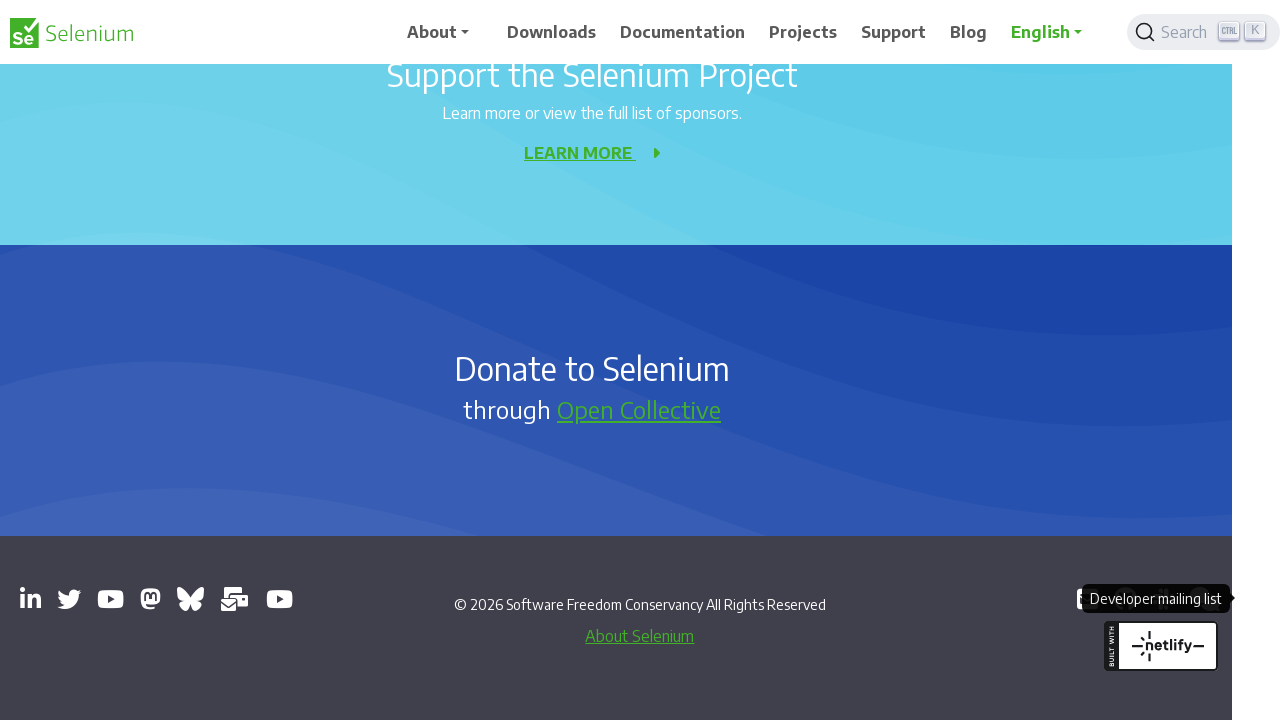

Closed an opened page/tab
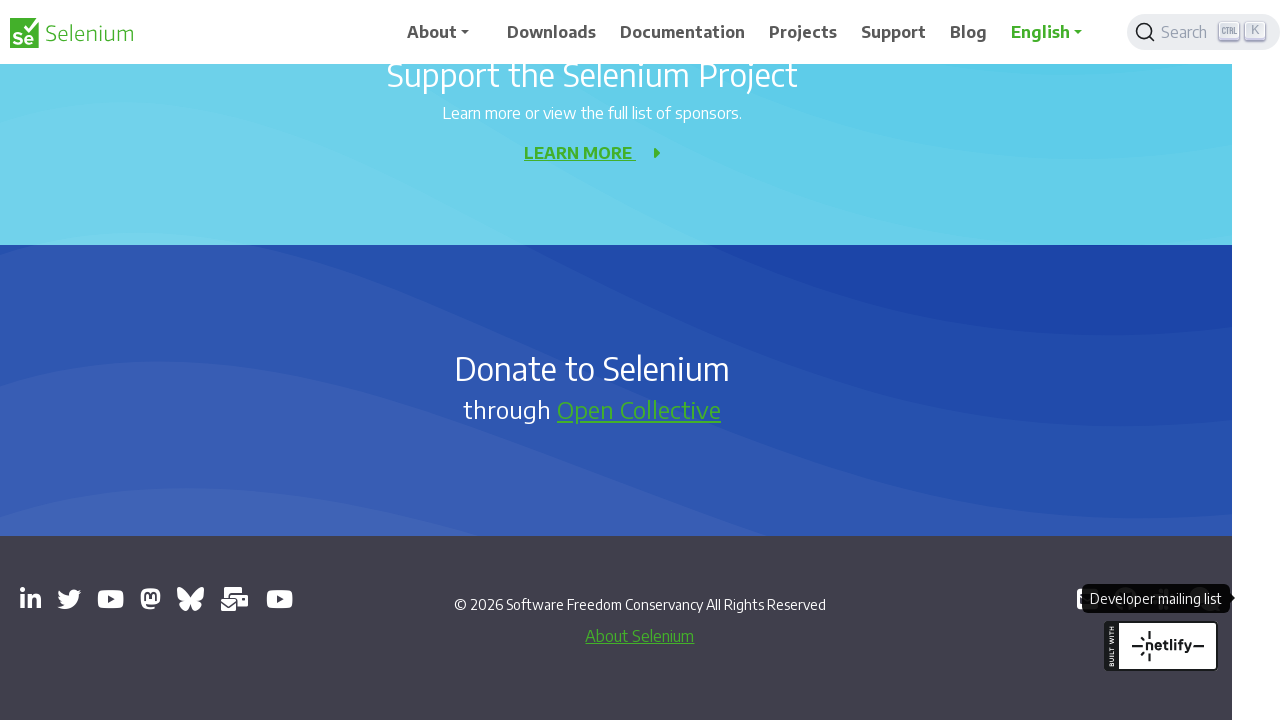

Closed an opened page/tab
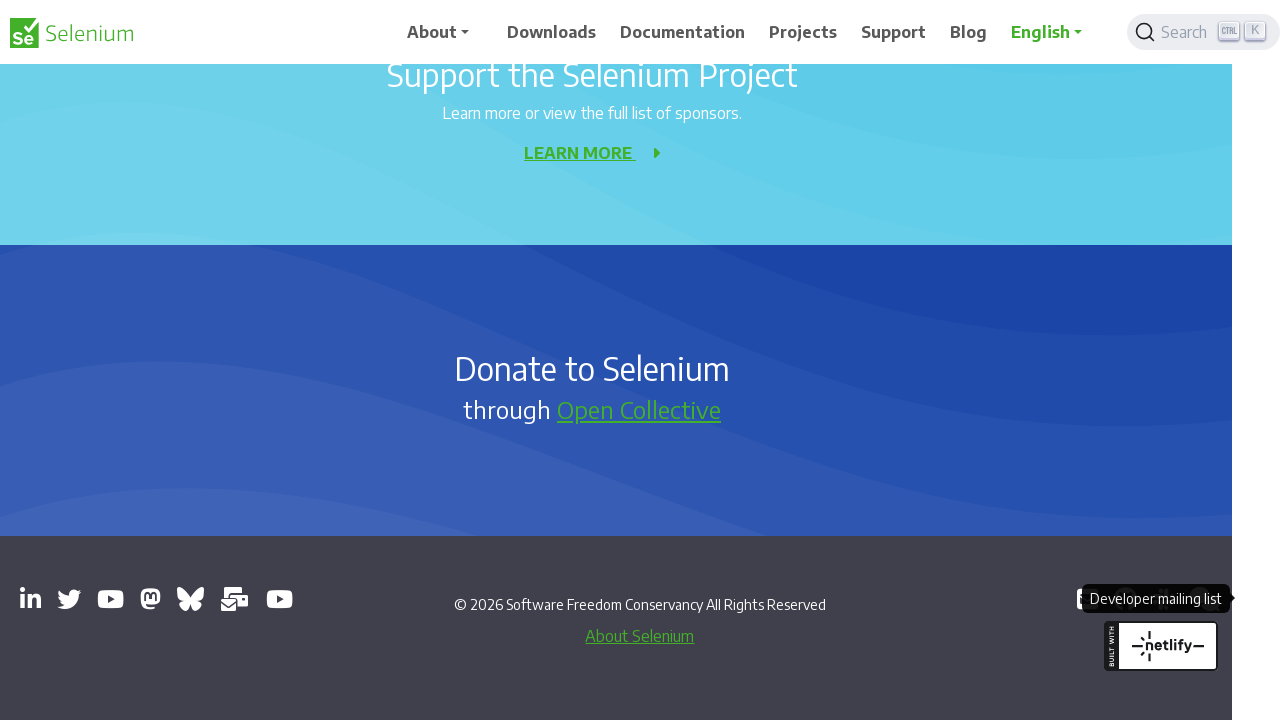

Closed an opened page/tab
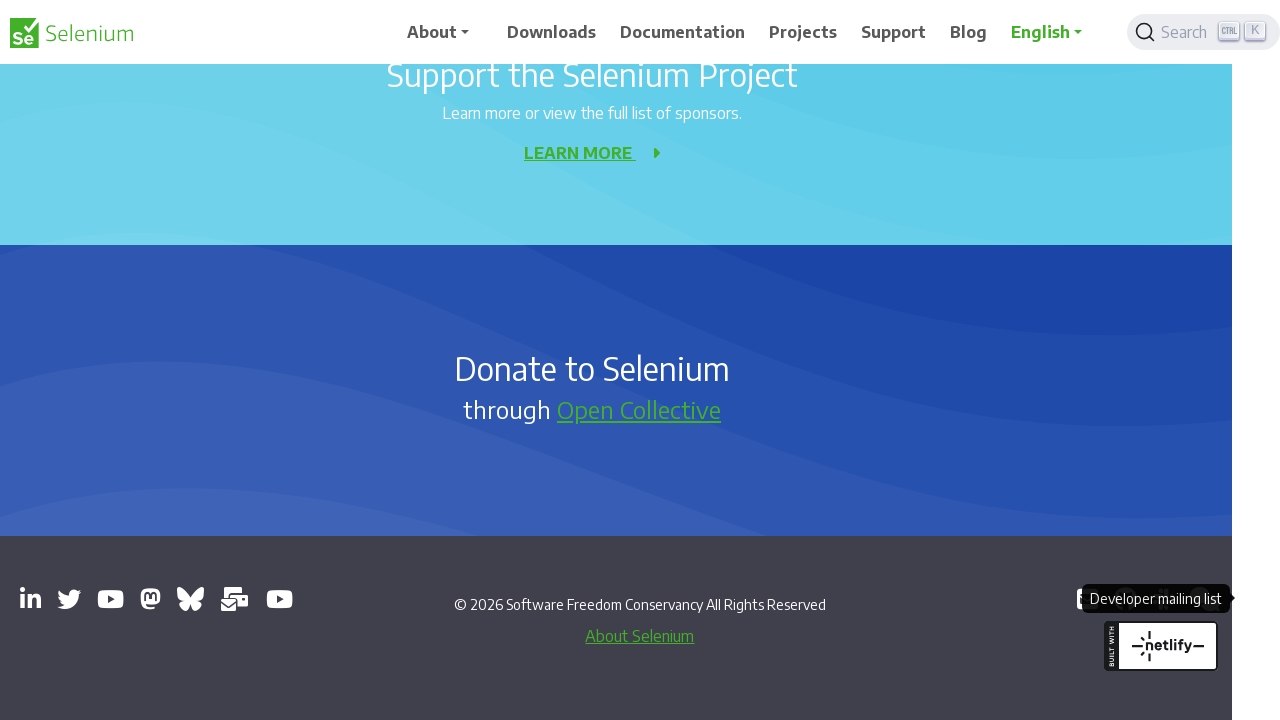

Closed an opened page/tab
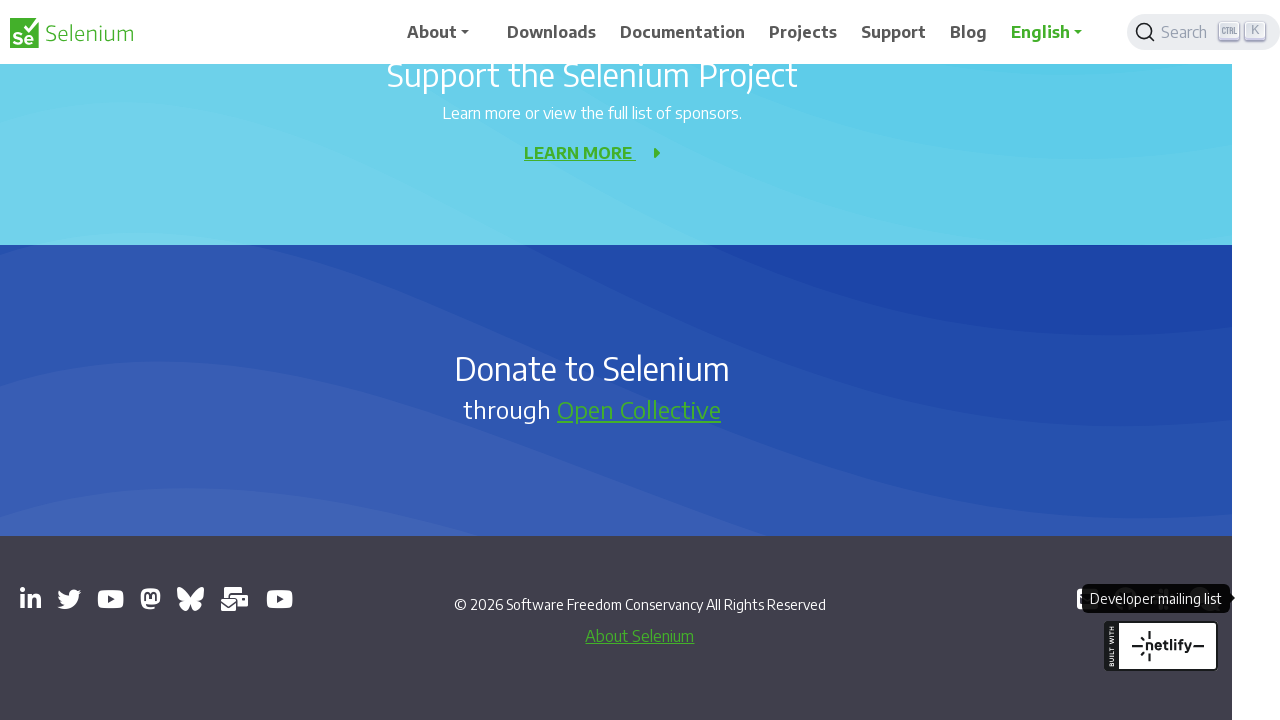

Closed an opened page/tab
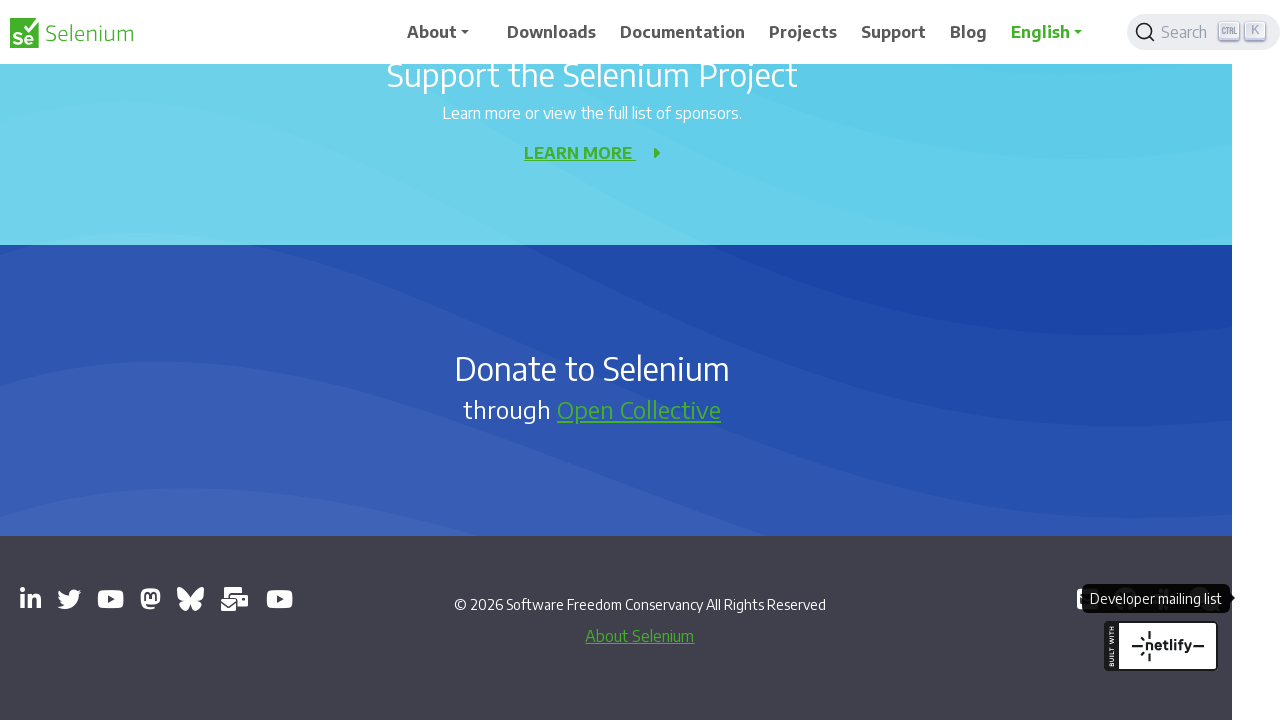

Closed an opened page/tab
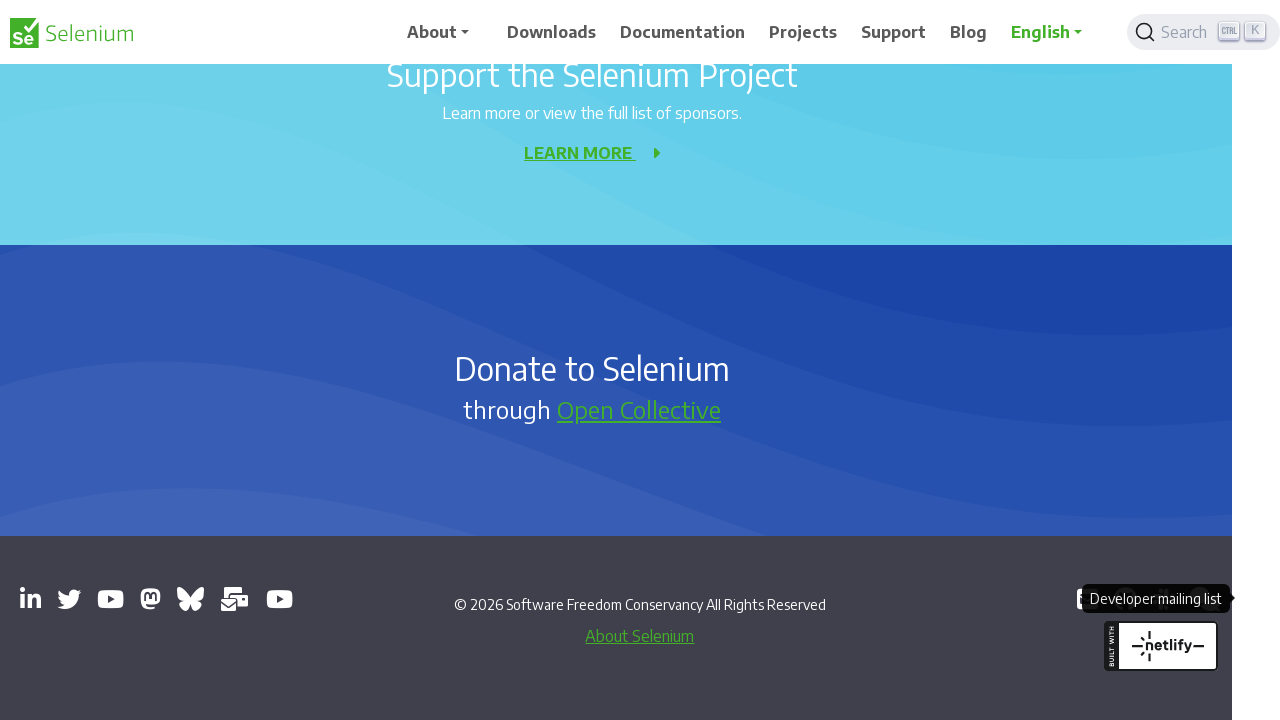

Closed an opened page/tab
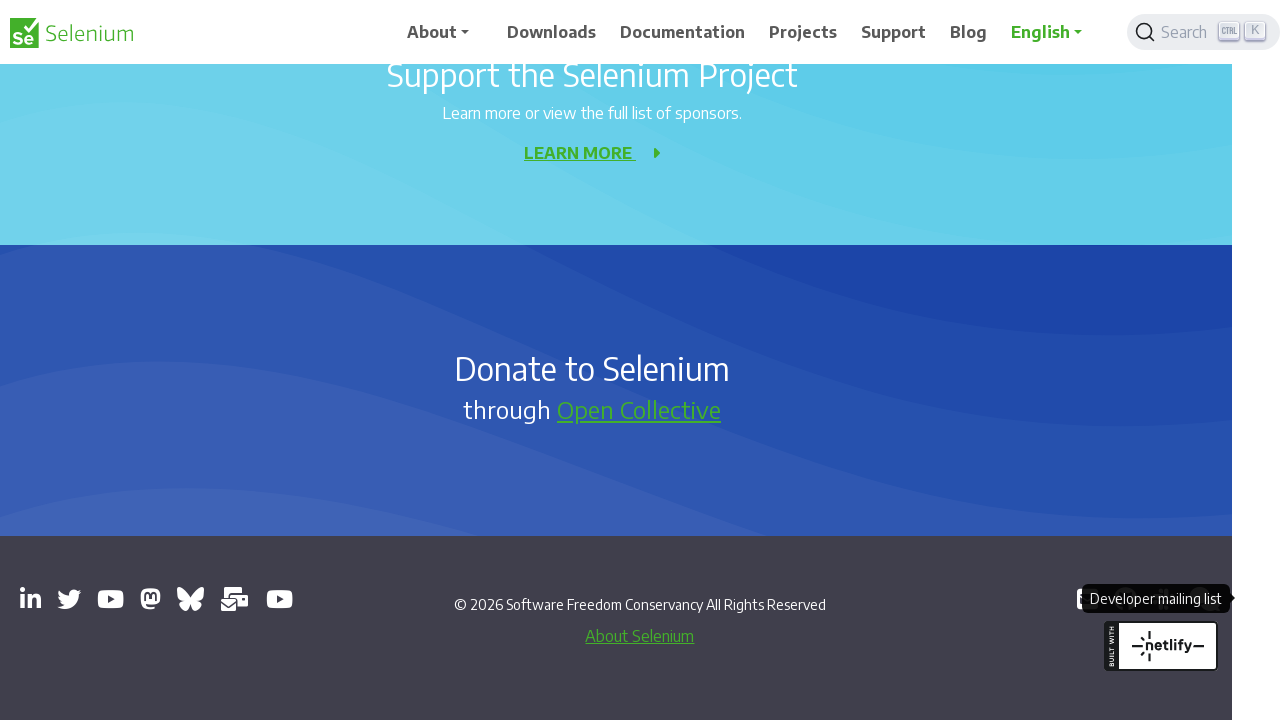

Closed an opened page/tab
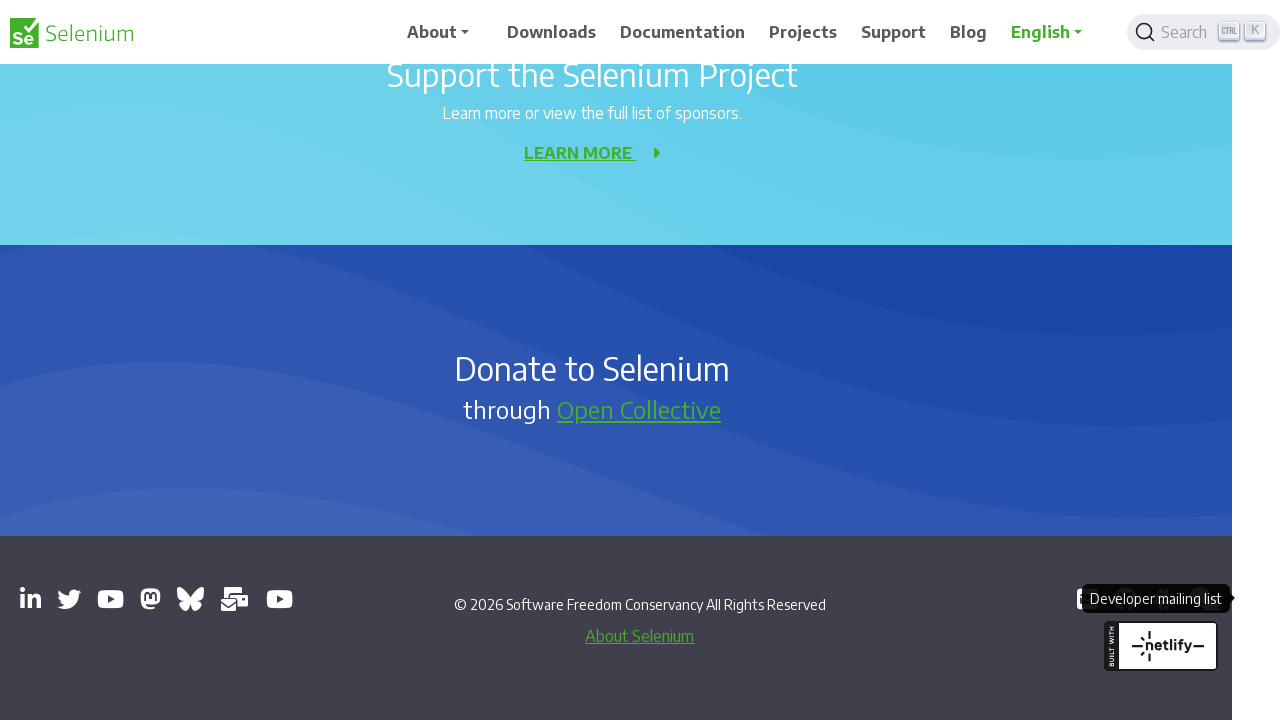

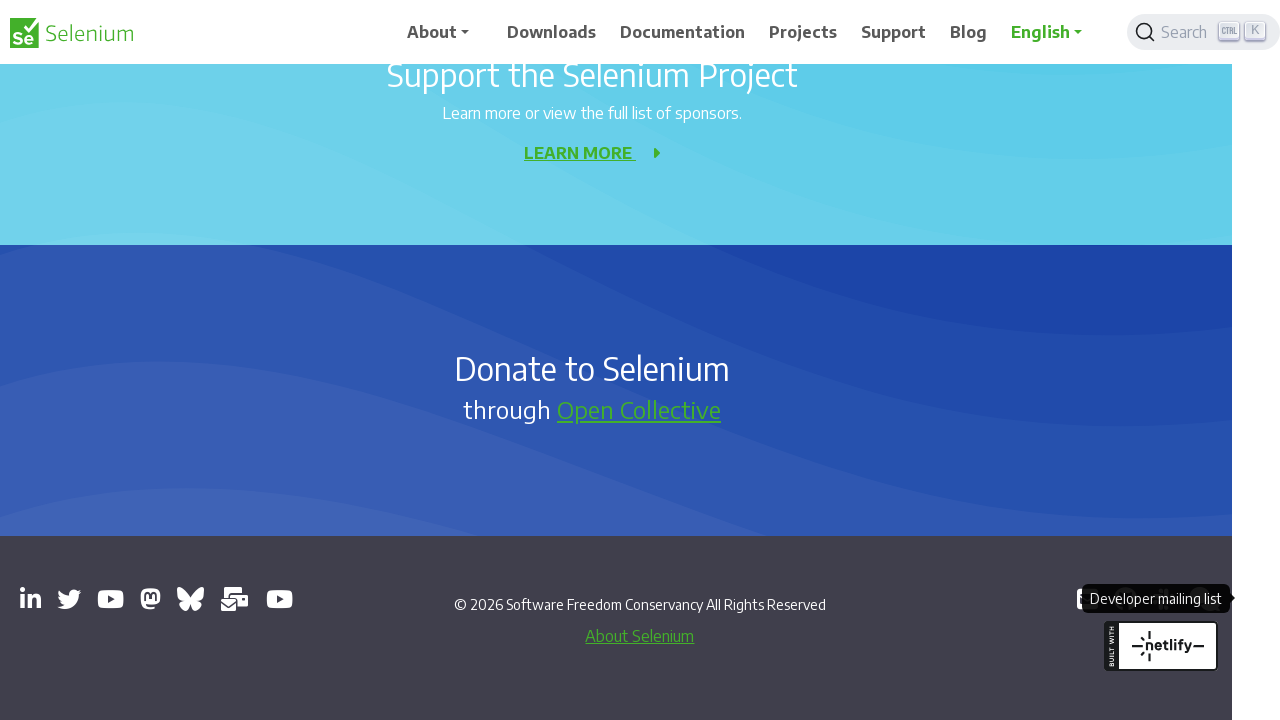